Tests infinite scroll functionality by scrolling down the page 750 pixels 10 times, then scrolling back up 750 pixels 10 times using JavaScript execution

Starting URL: https://practice.cydeo.com/infinite_scroll

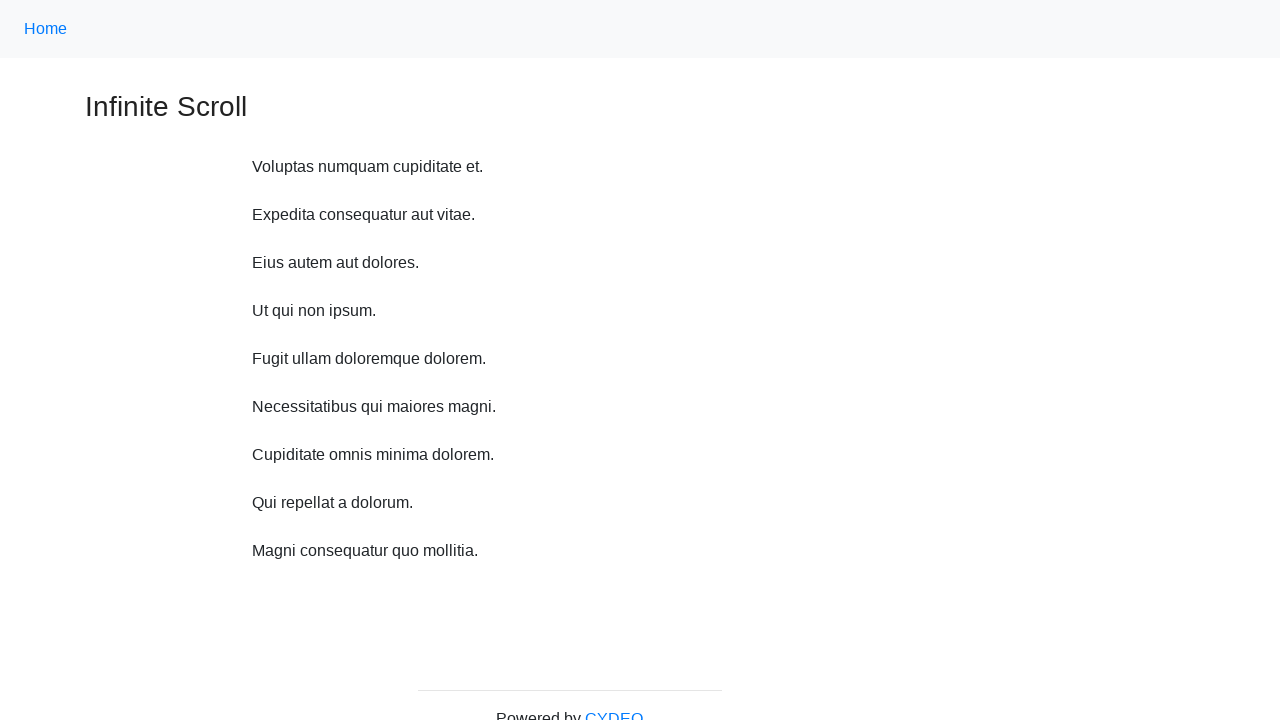

Waited 1 second before scrolling
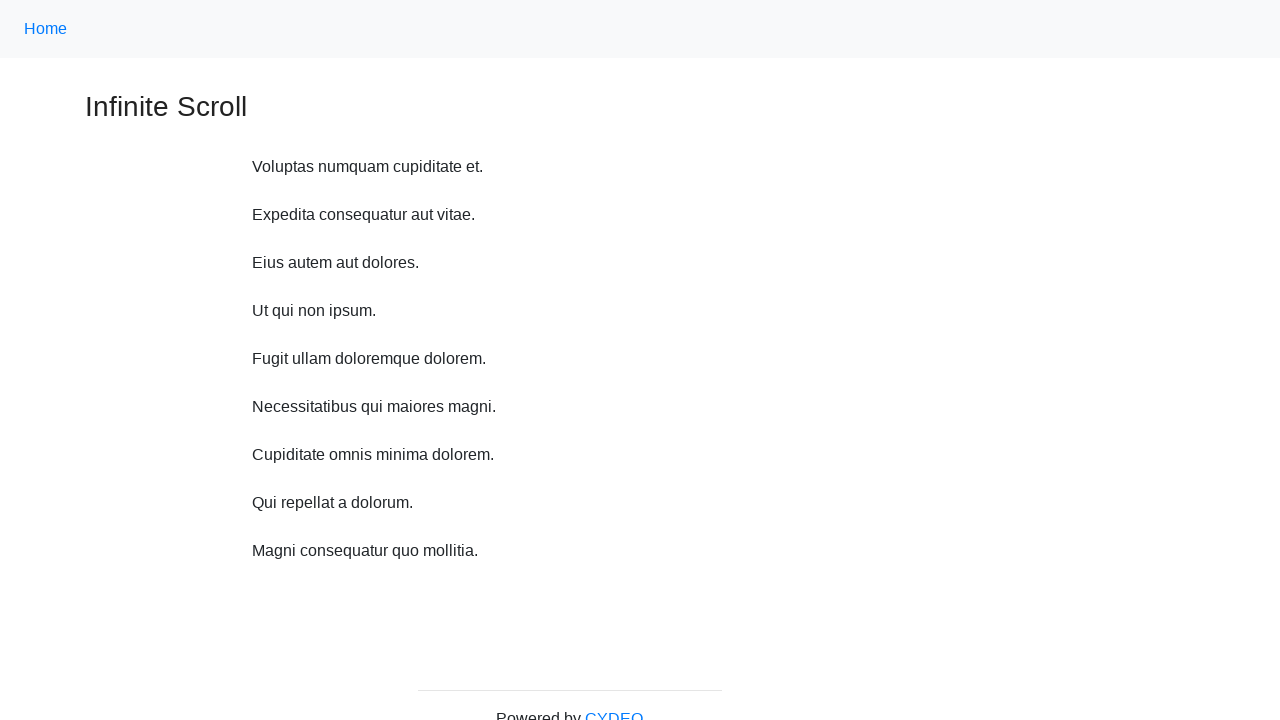

Scrolled down 750 pixels (iteration 1/10)
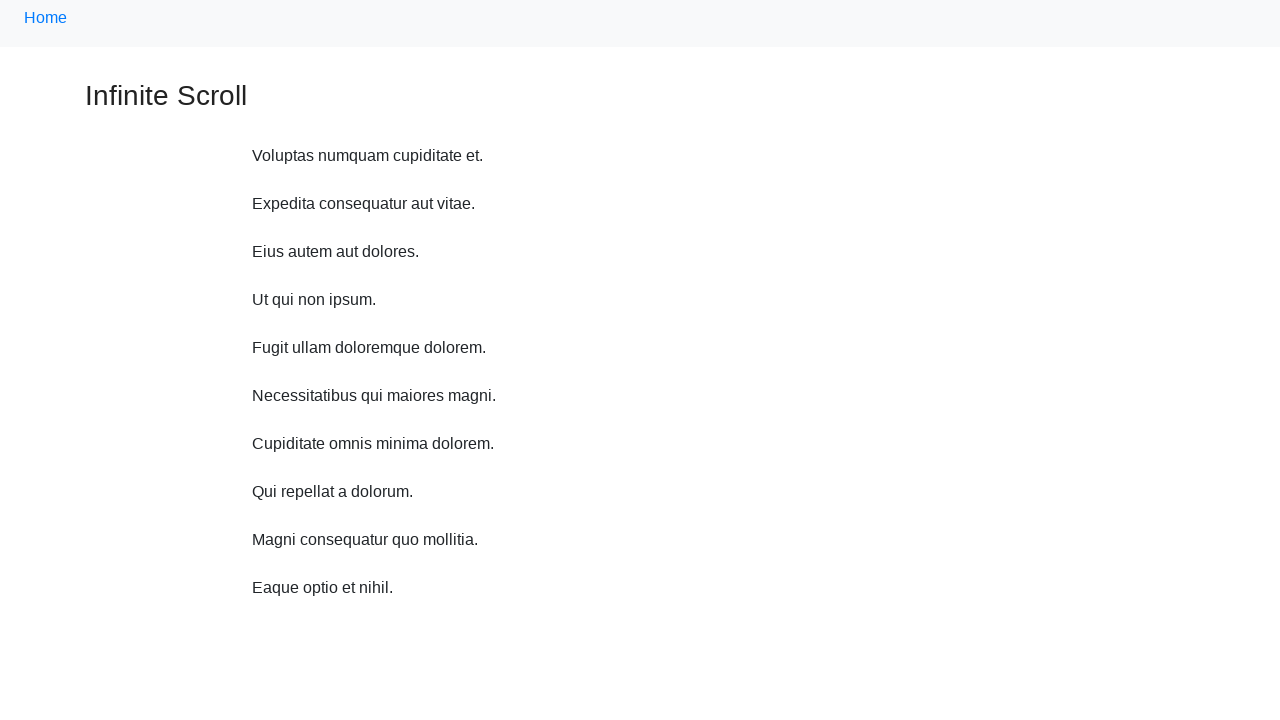

Waited 1 second before scrolling
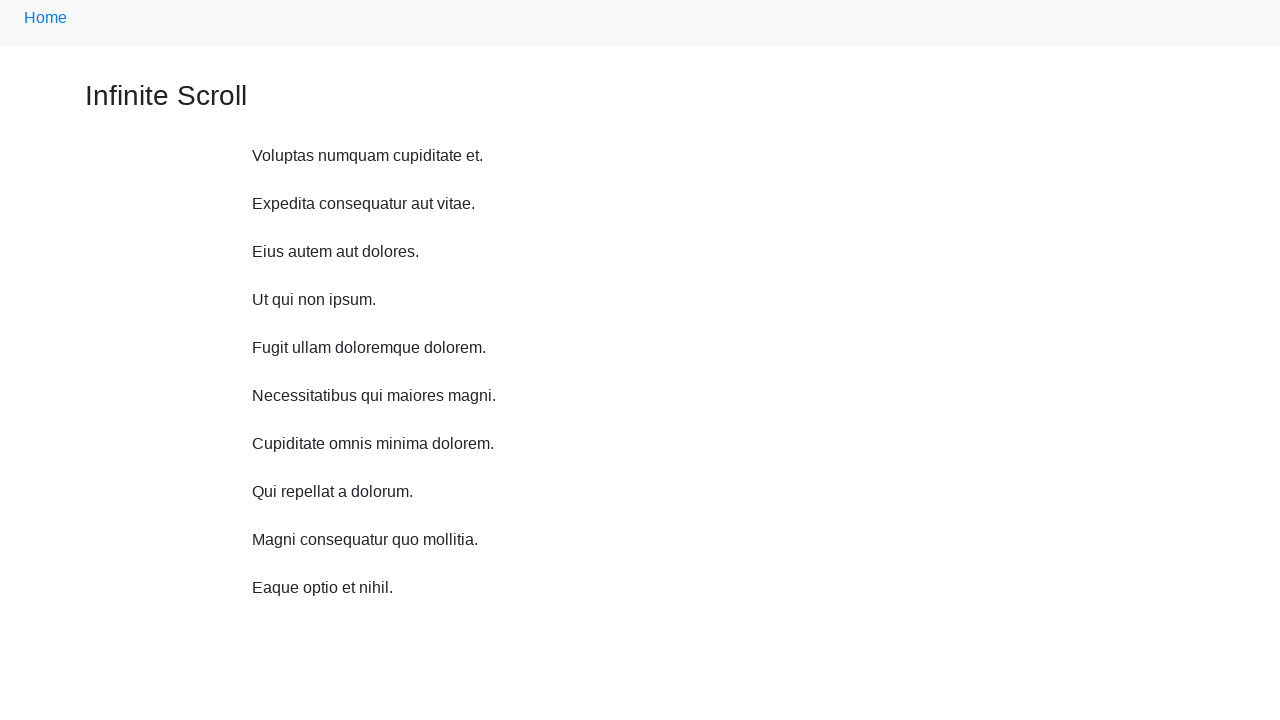

Scrolled down 750 pixels (iteration 2/10)
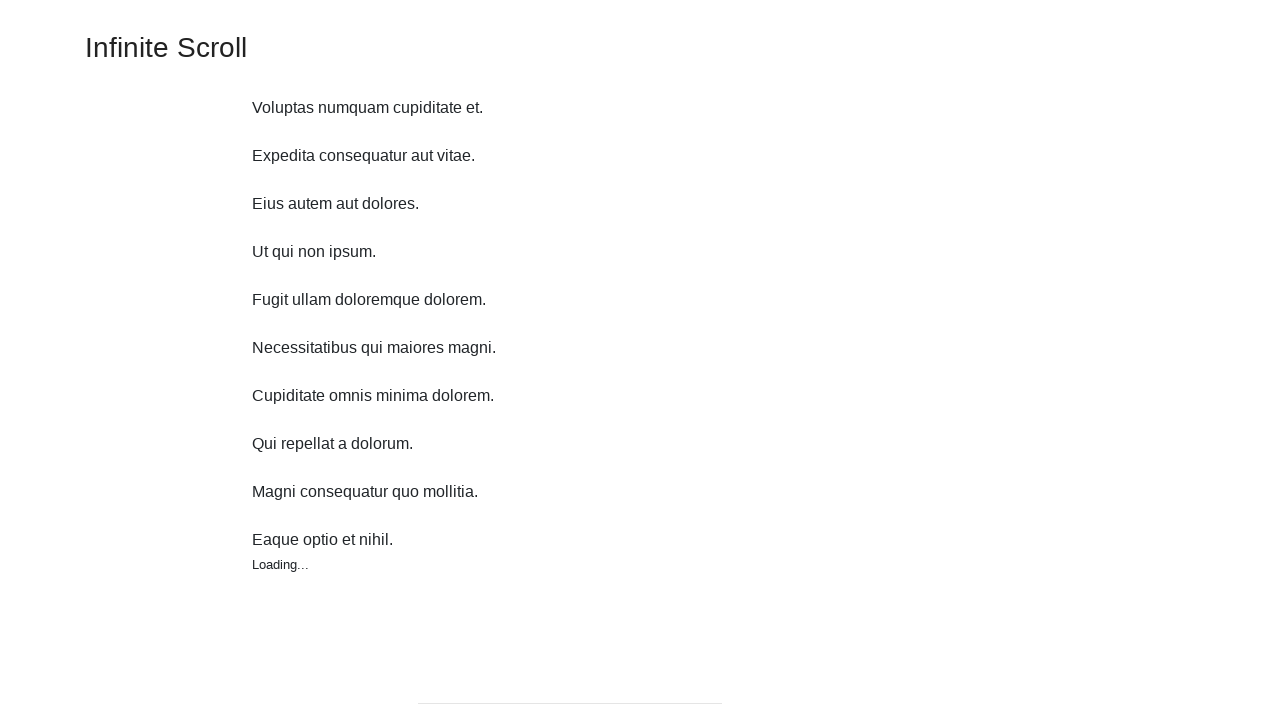

Waited 1 second before scrolling
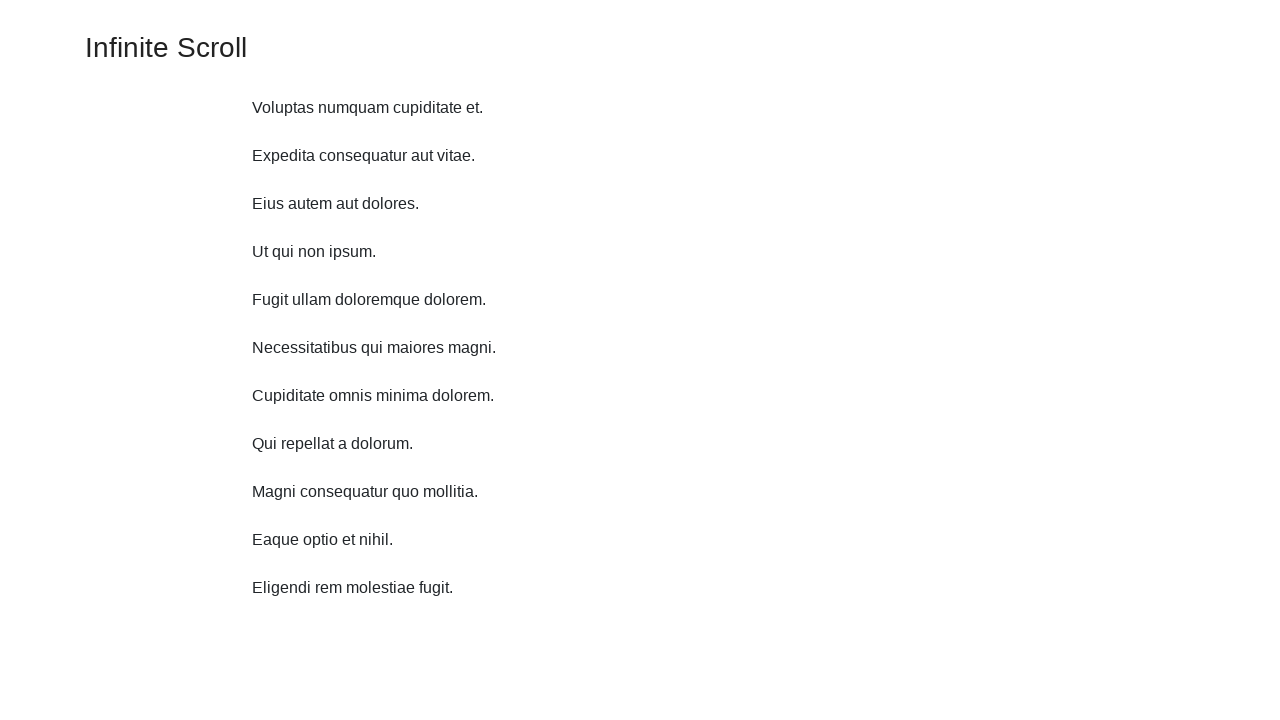

Scrolled down 750 pixels (iteration 3/10)
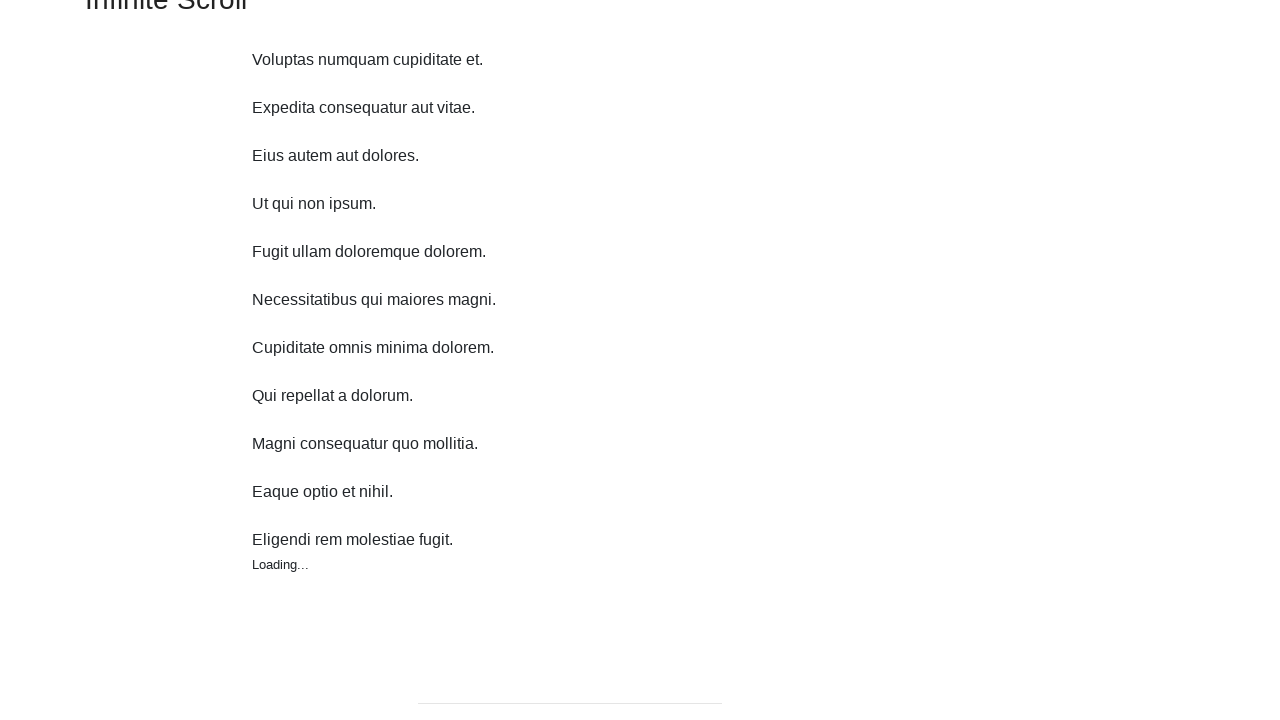

Waited 1 second before scrolling
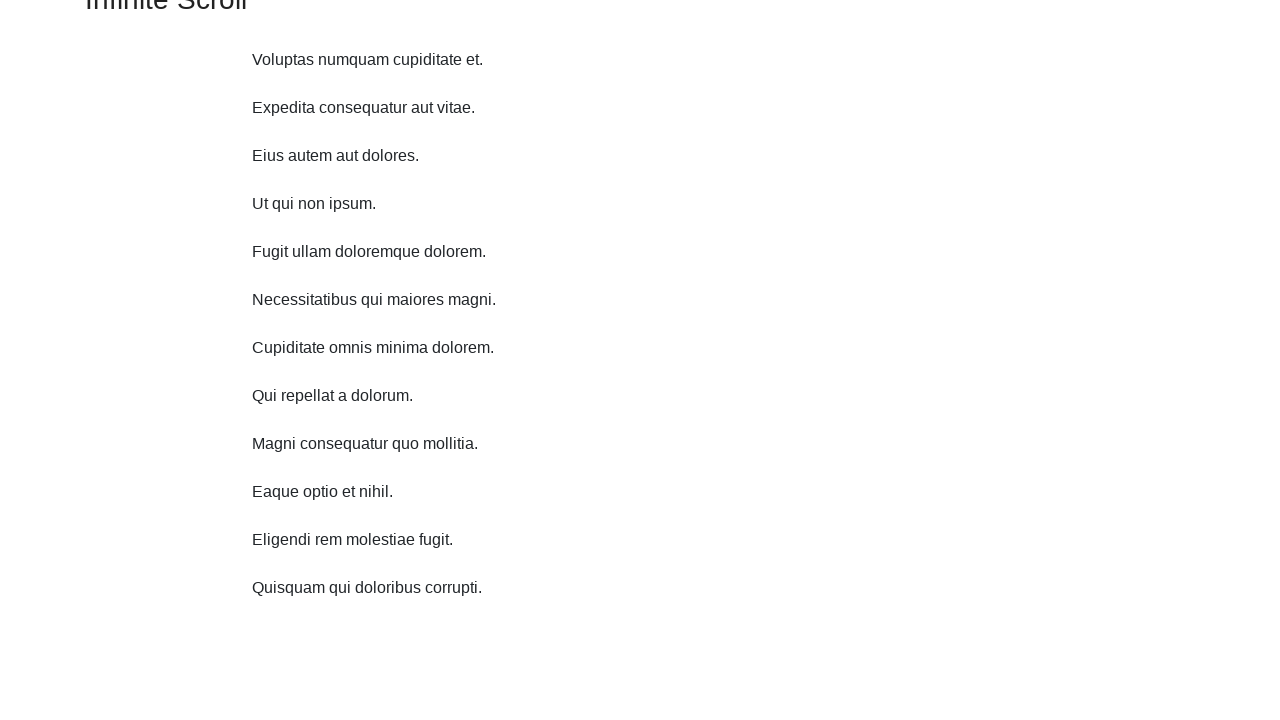

Scrolled down 750 pixels (iteration 4/10)
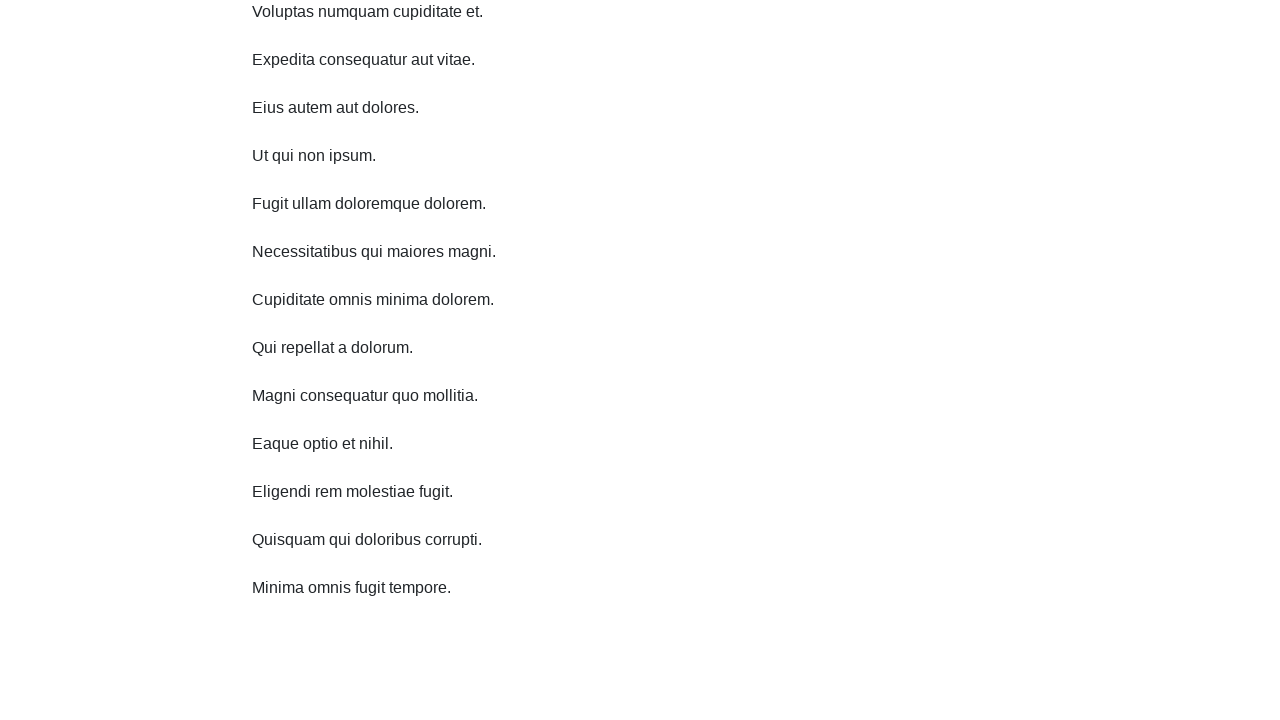

Waited 1 second before scrolling
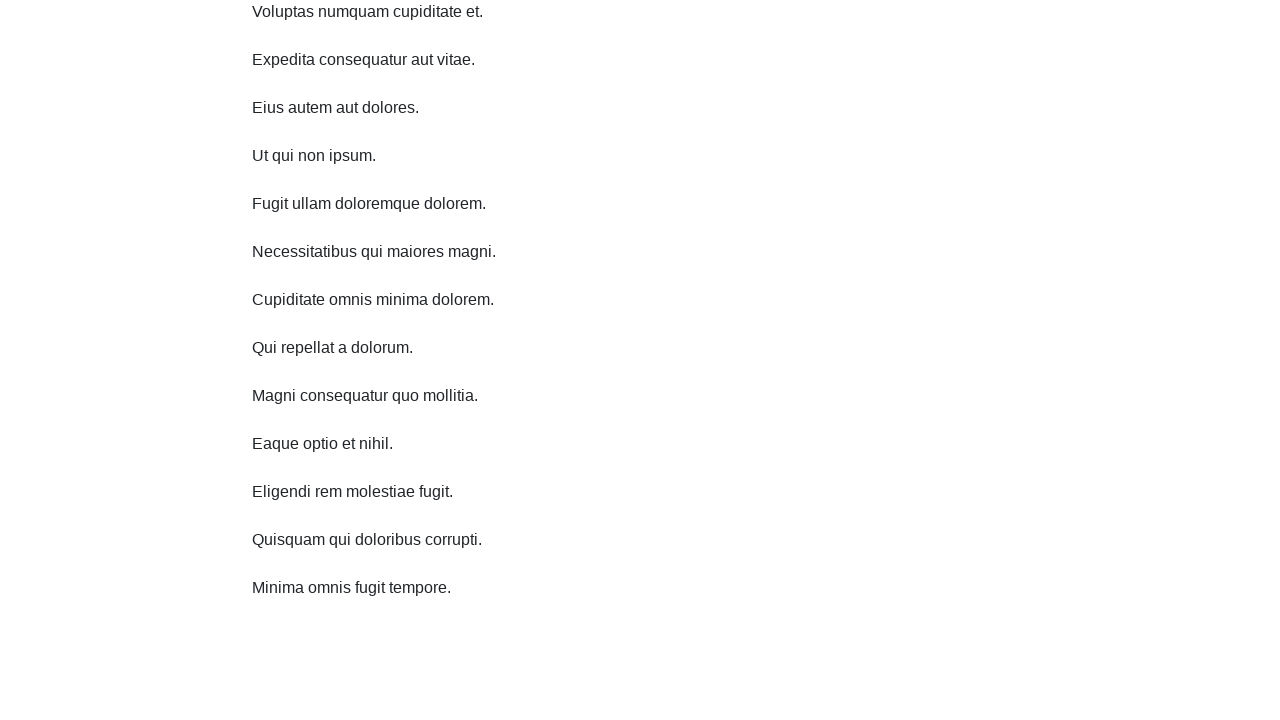

Scrolled down 750 pixels (iteration 5/10)
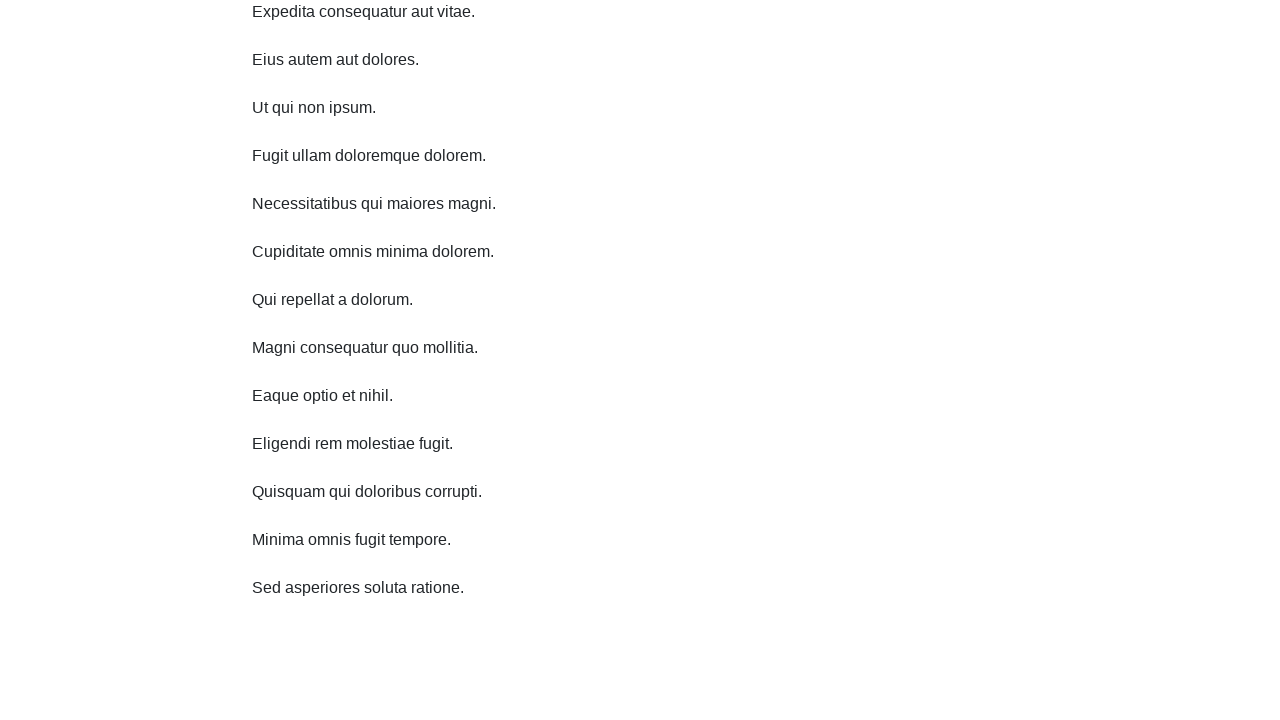

Waited 1 second before scrolling
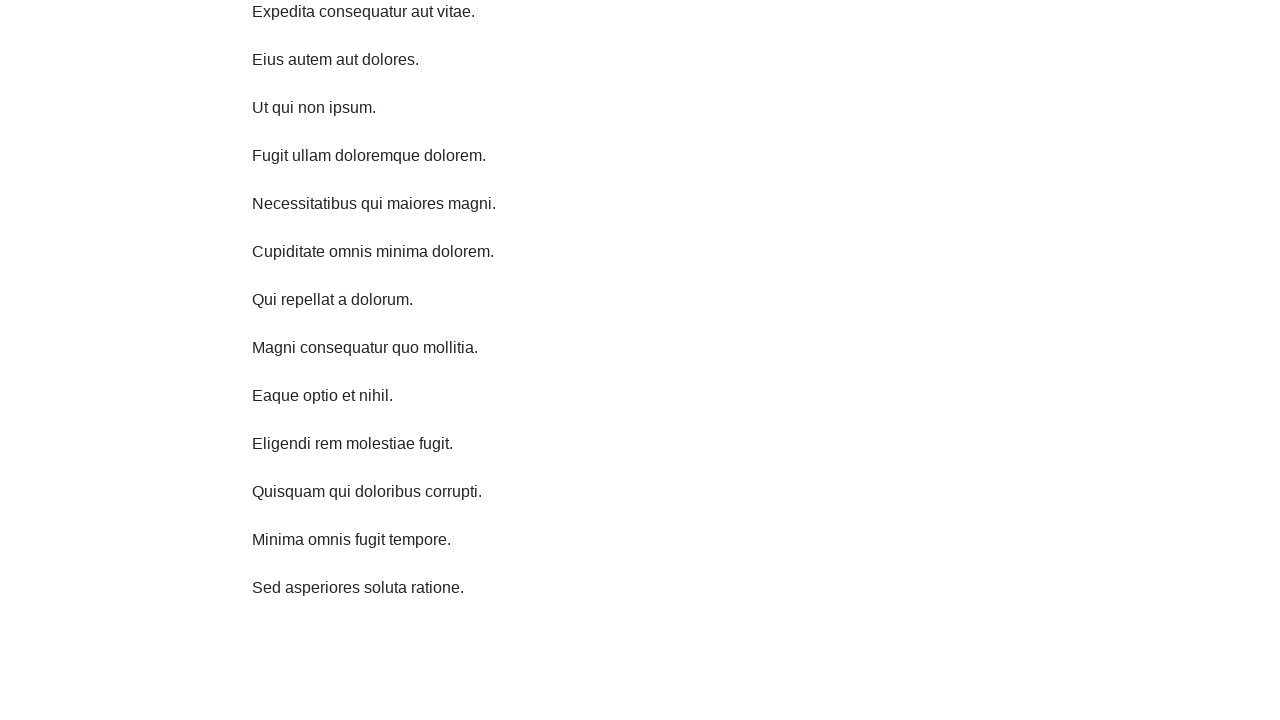

Scrolled down 750 pixels (iteration 6/10)
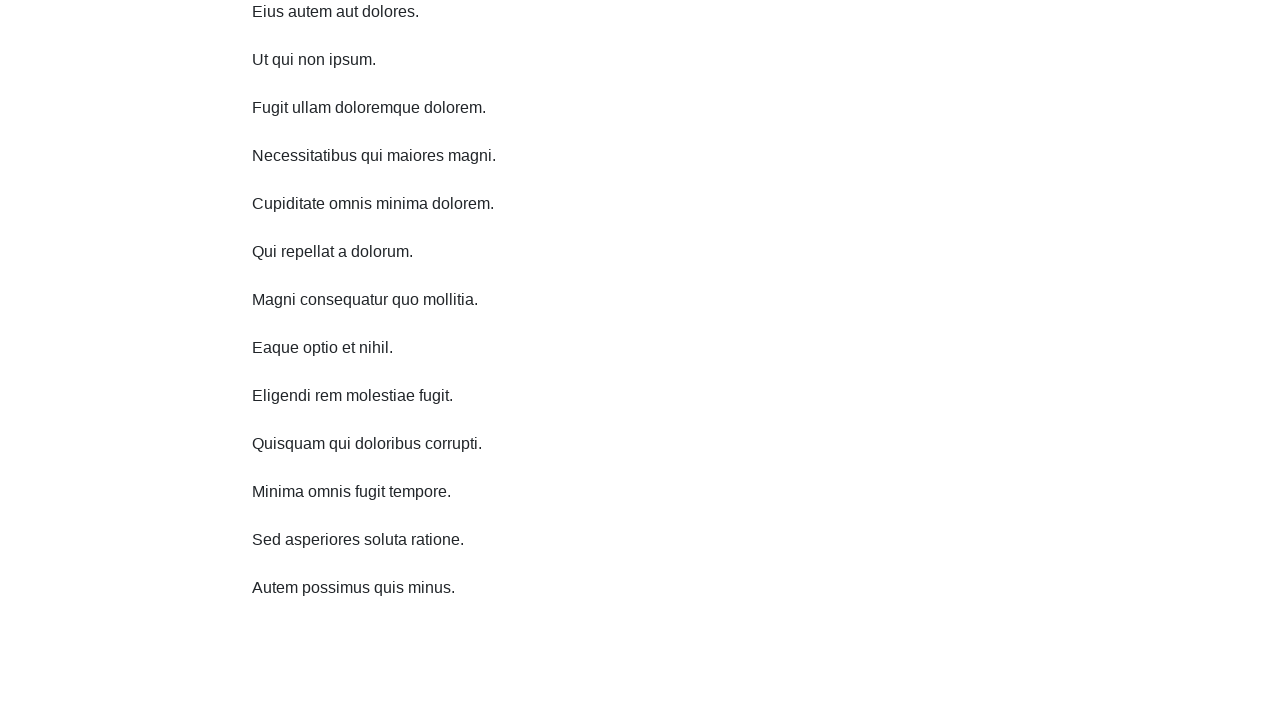

Waited 1 second before scrolling
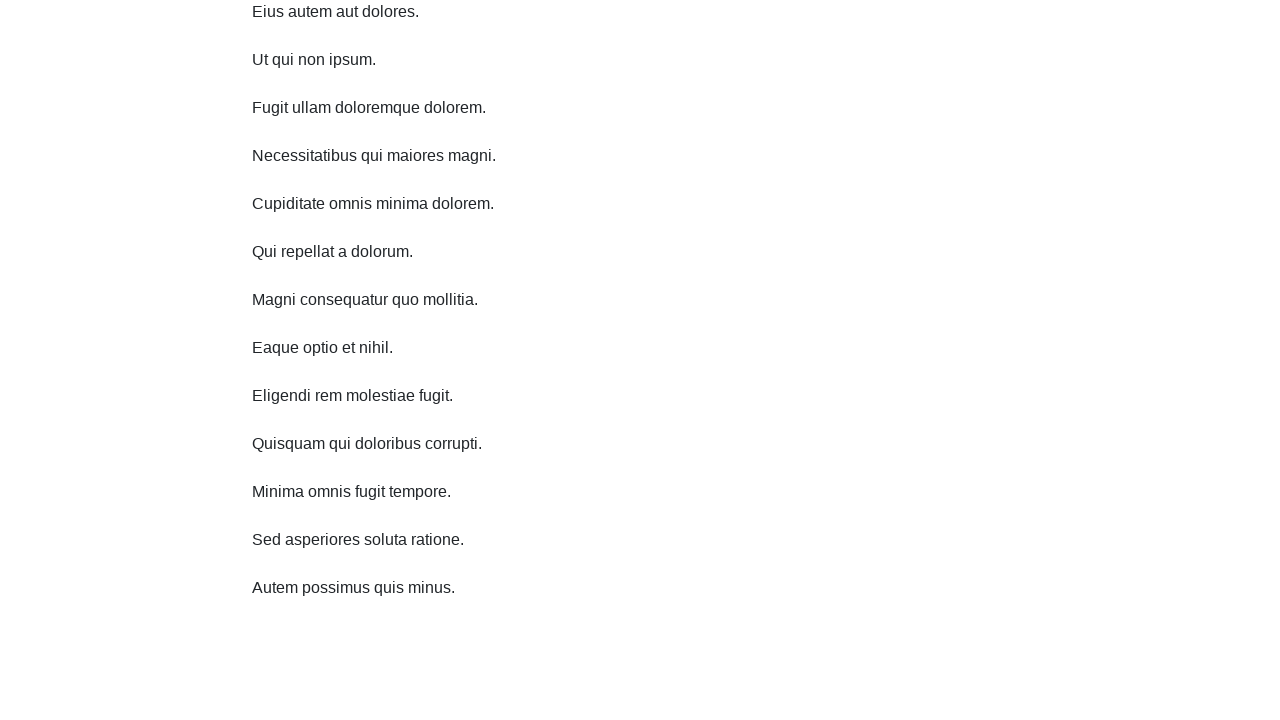

Scrolled down 750 pixels (iteration 7/10)
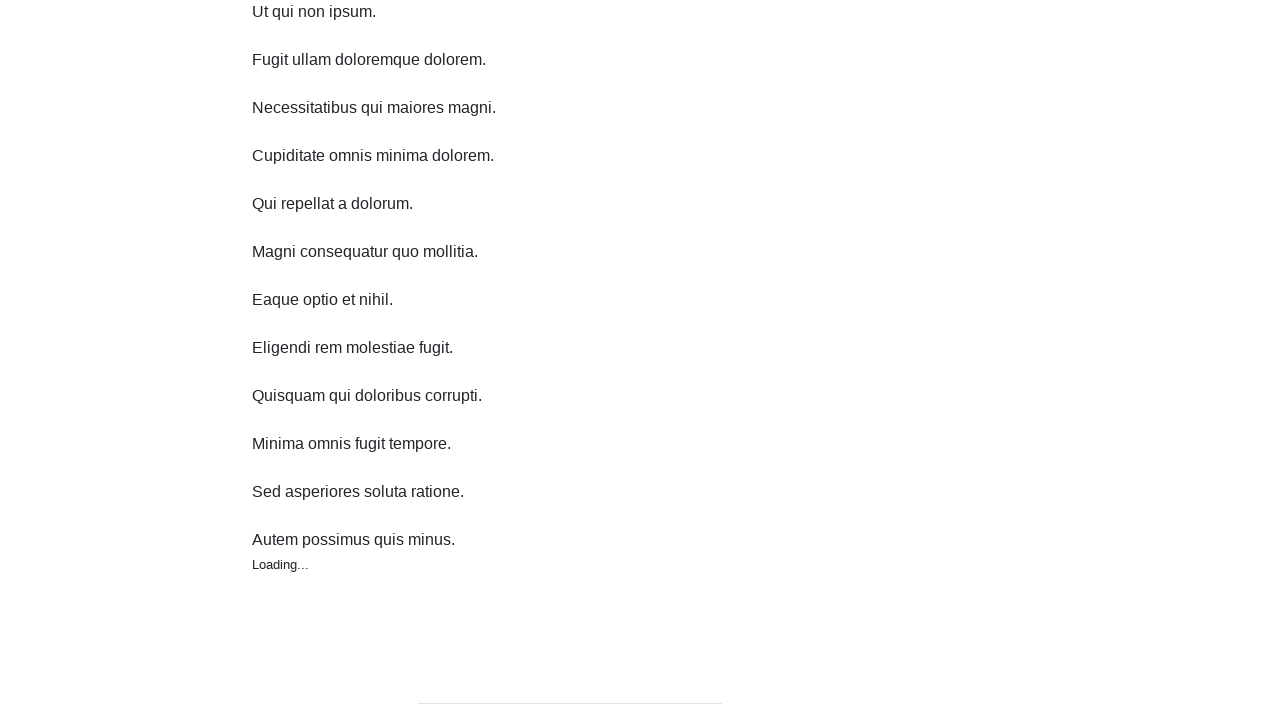

Waited 1 second before scrolling
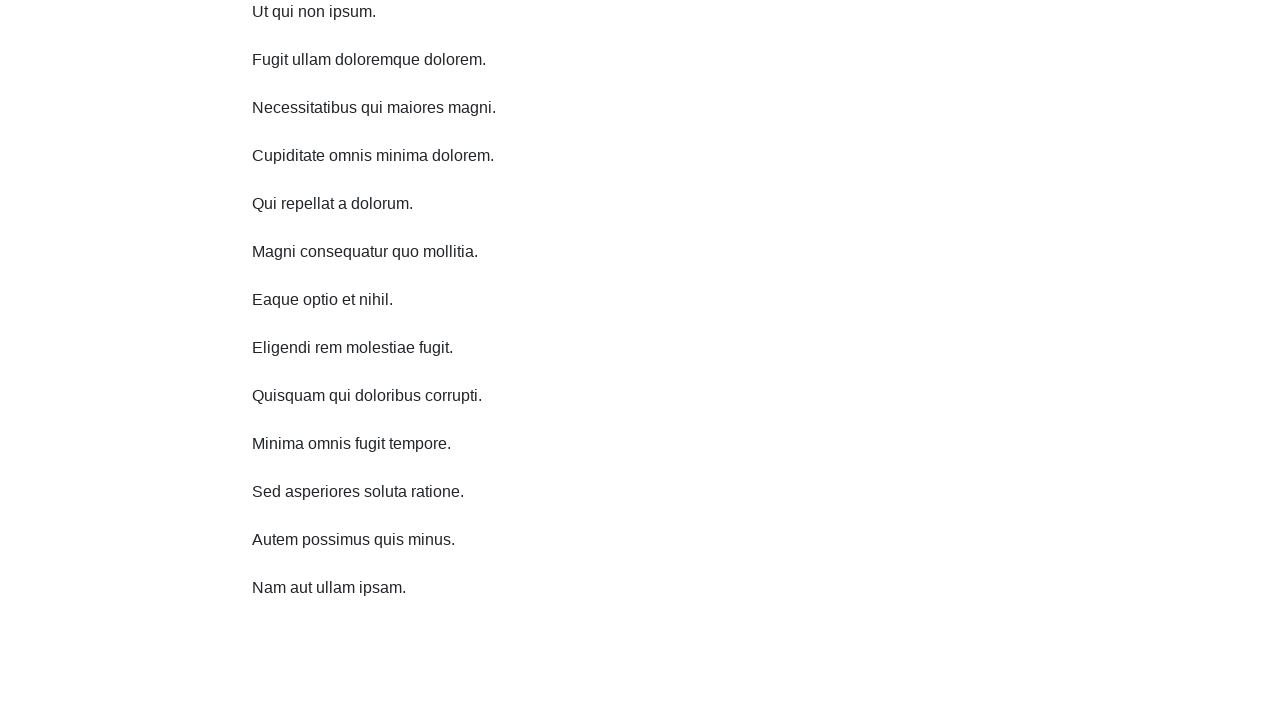

Scrolled down 750 pixels (iteration 8/10)
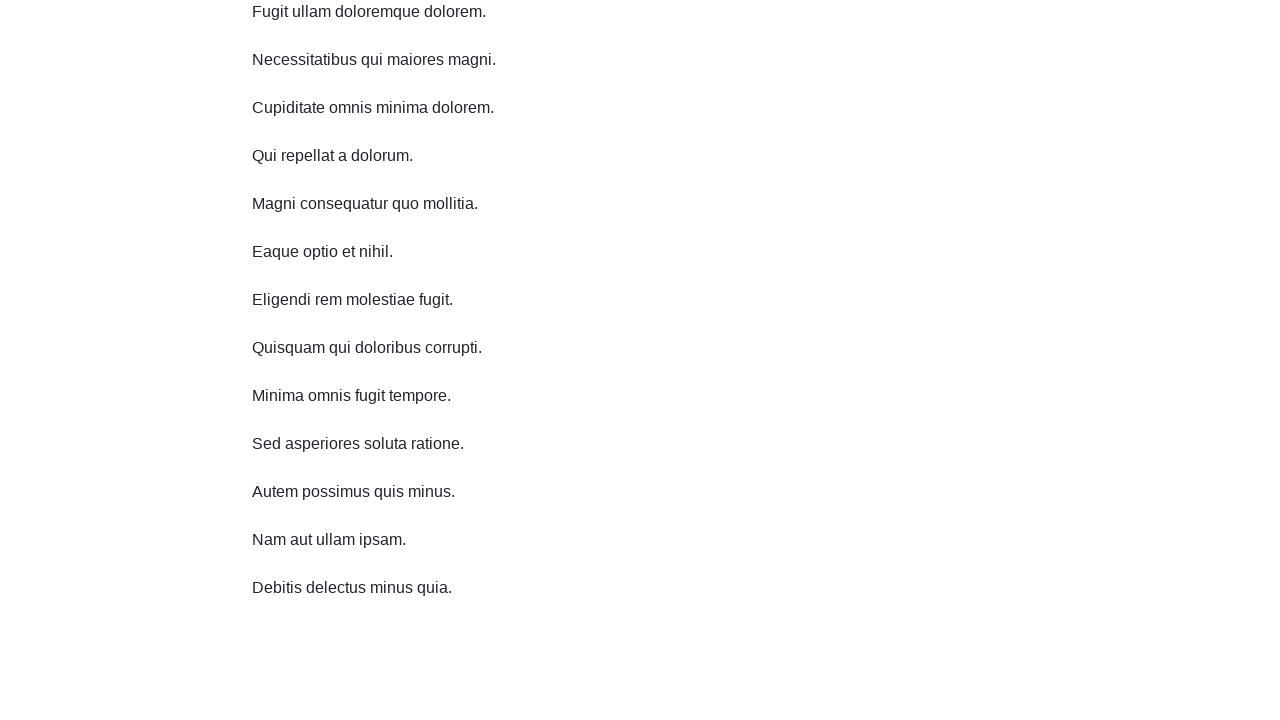

Waited 1 second before scrolling
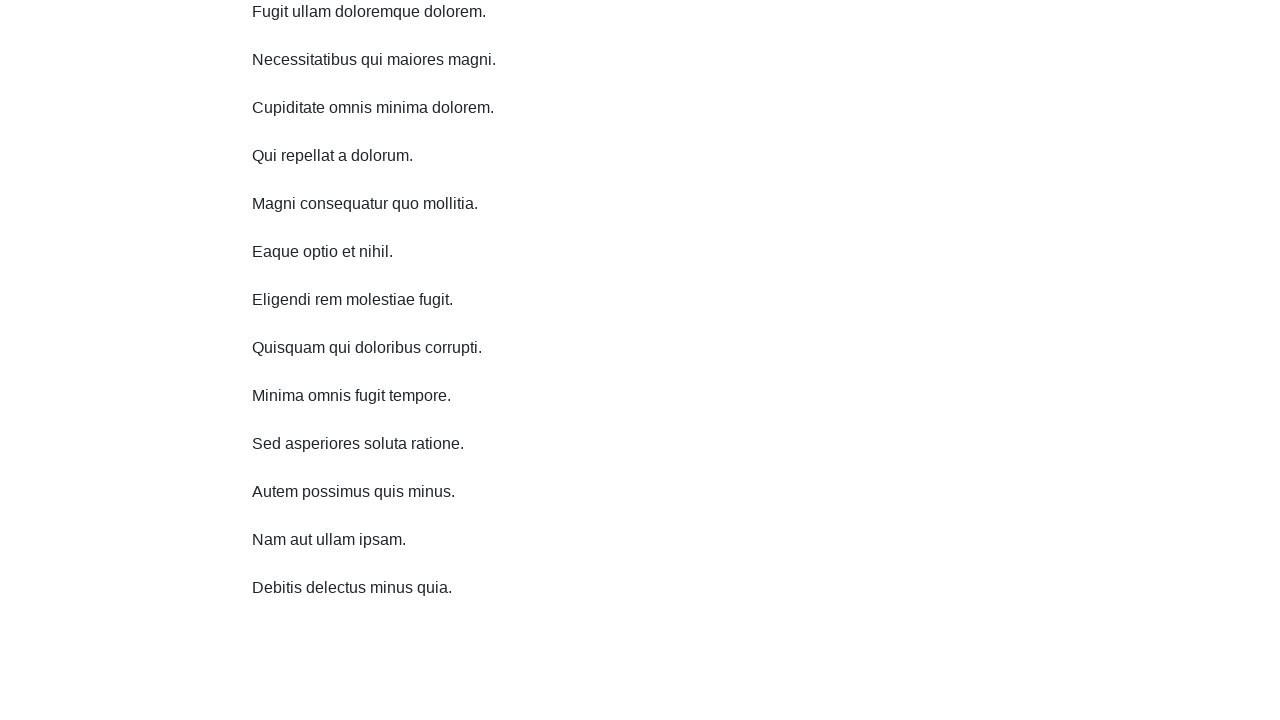

Scrolled down 750 pixels (iteration 9/10)
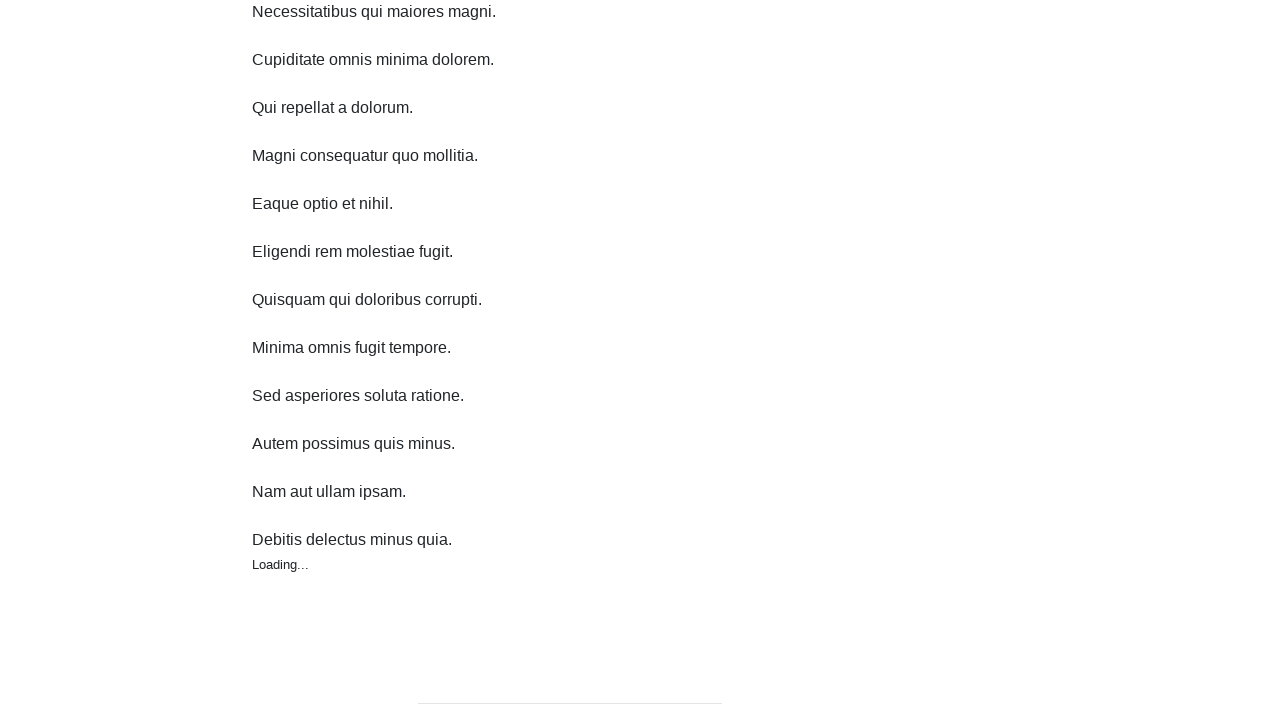

Waited 1 second before scrolling
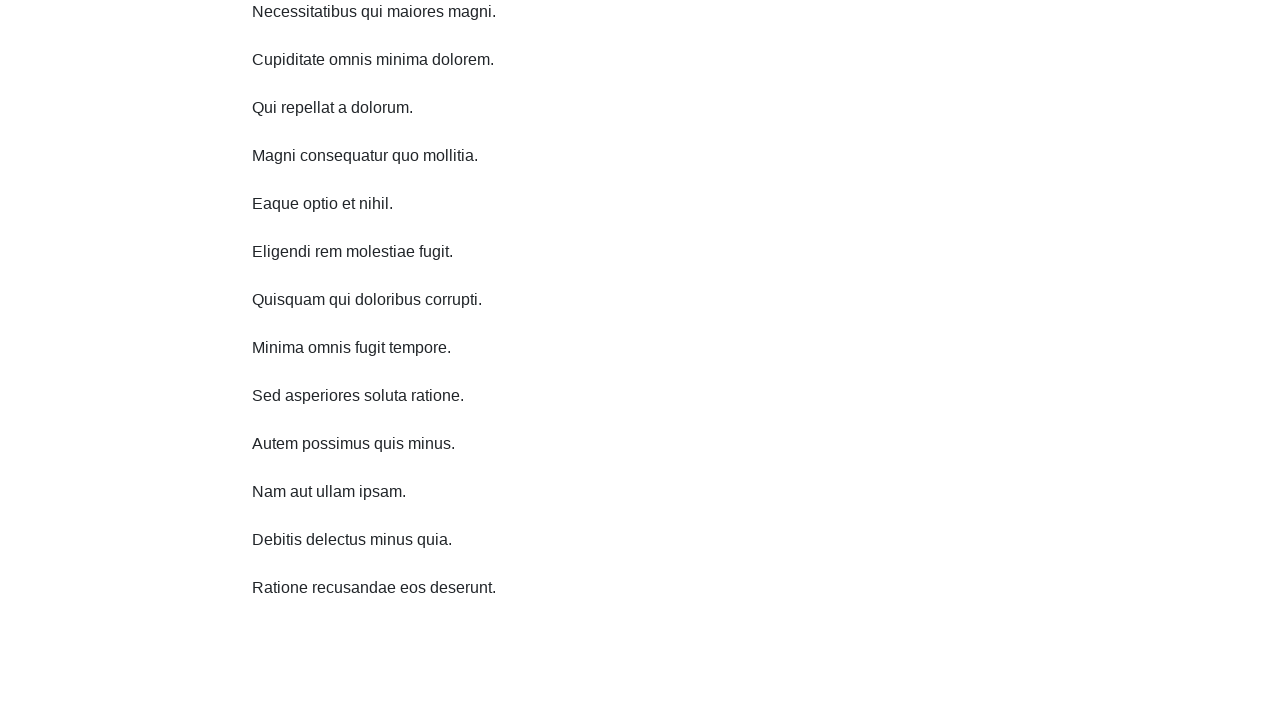

Scrolled down 750 pixels (iteration 10/10)
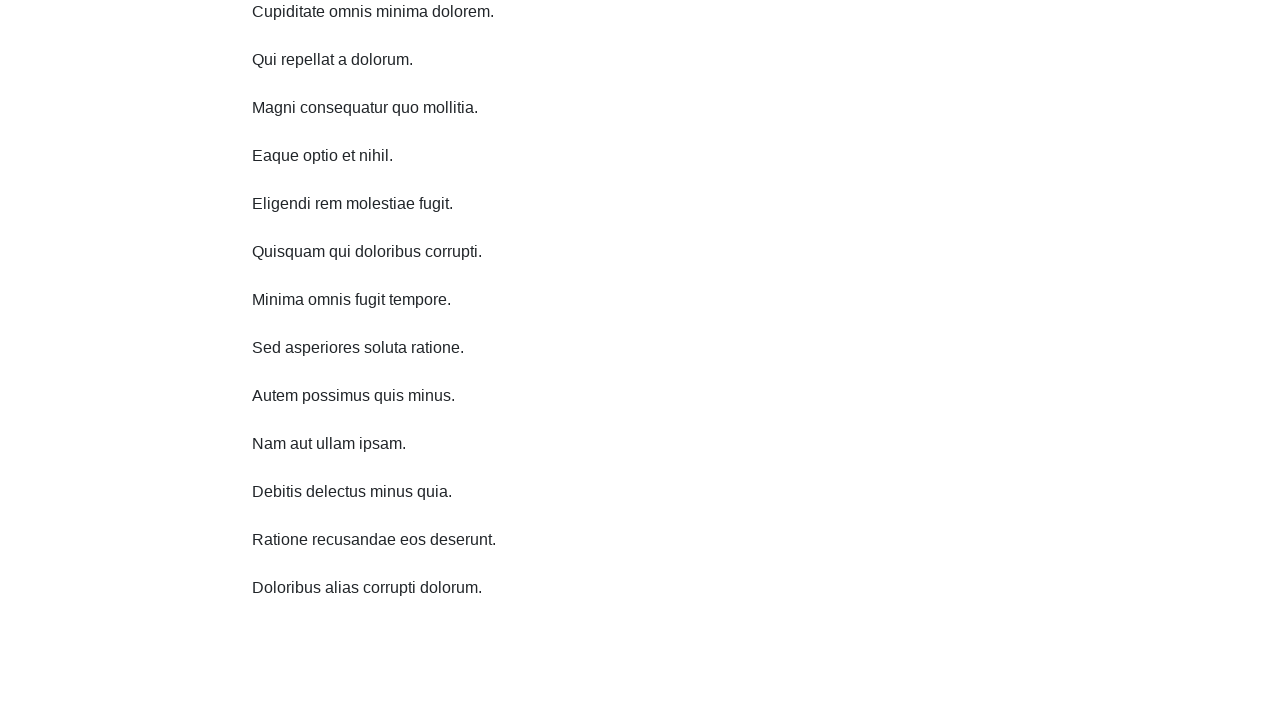

Waited 1 second before scrolling
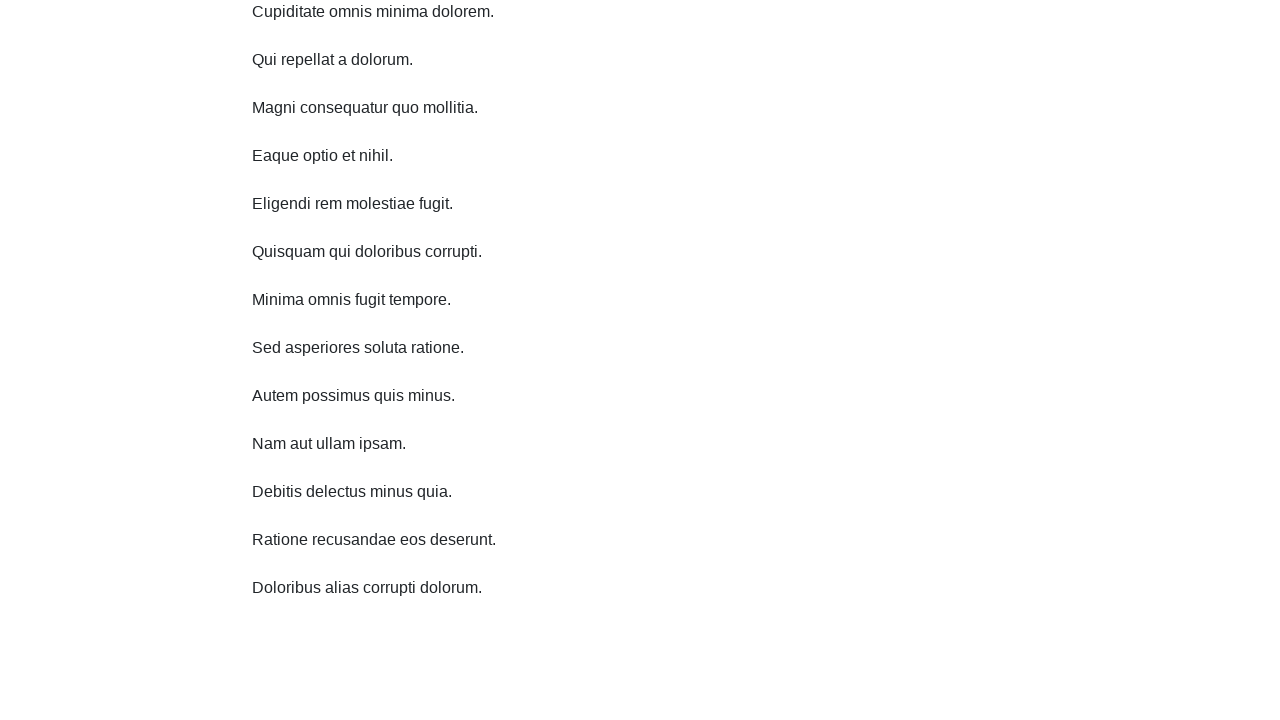

Scrolled up 750 pixels (iteration 1/10)
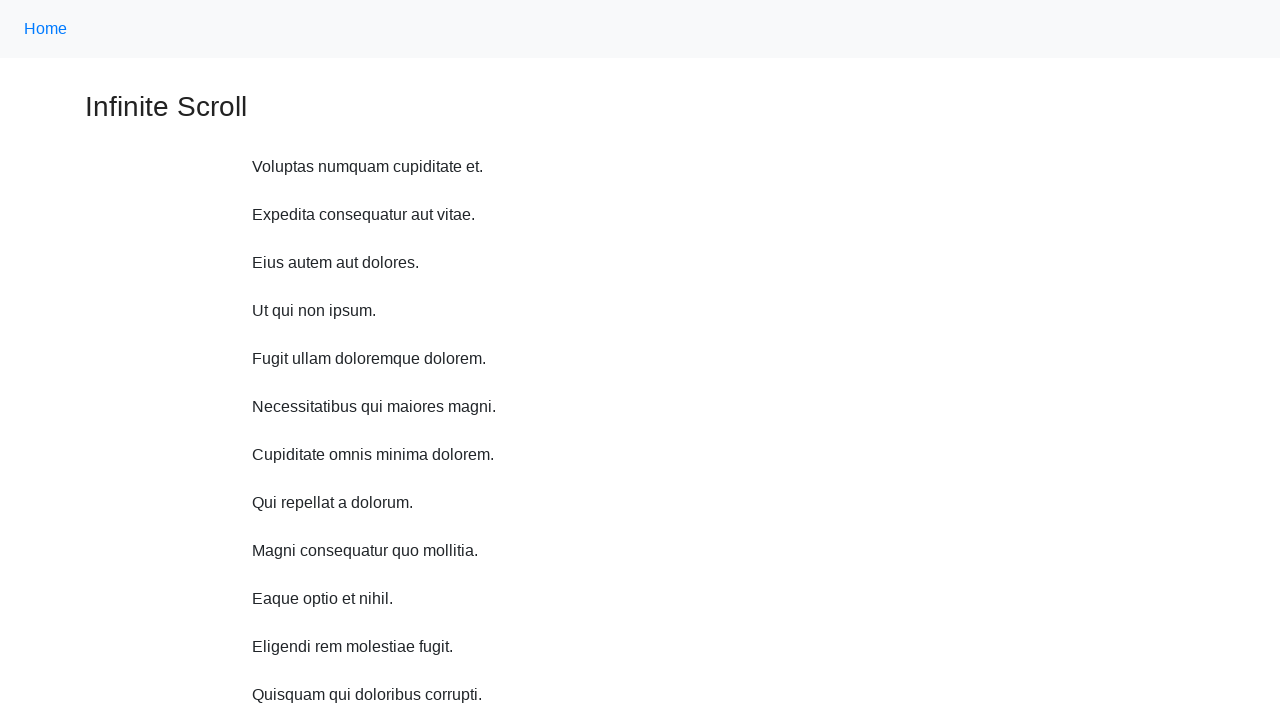

Waited 1 second before scrolling
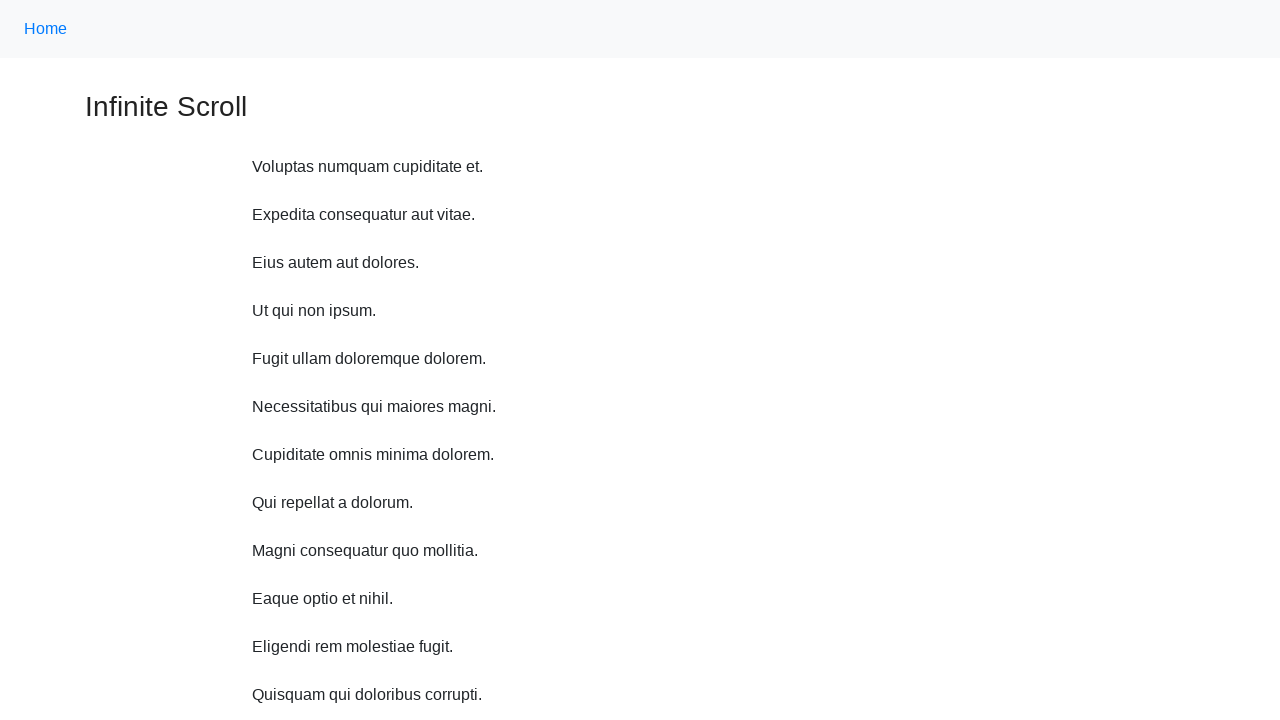

Scrolled up 750 pixels (iteration 2/10)
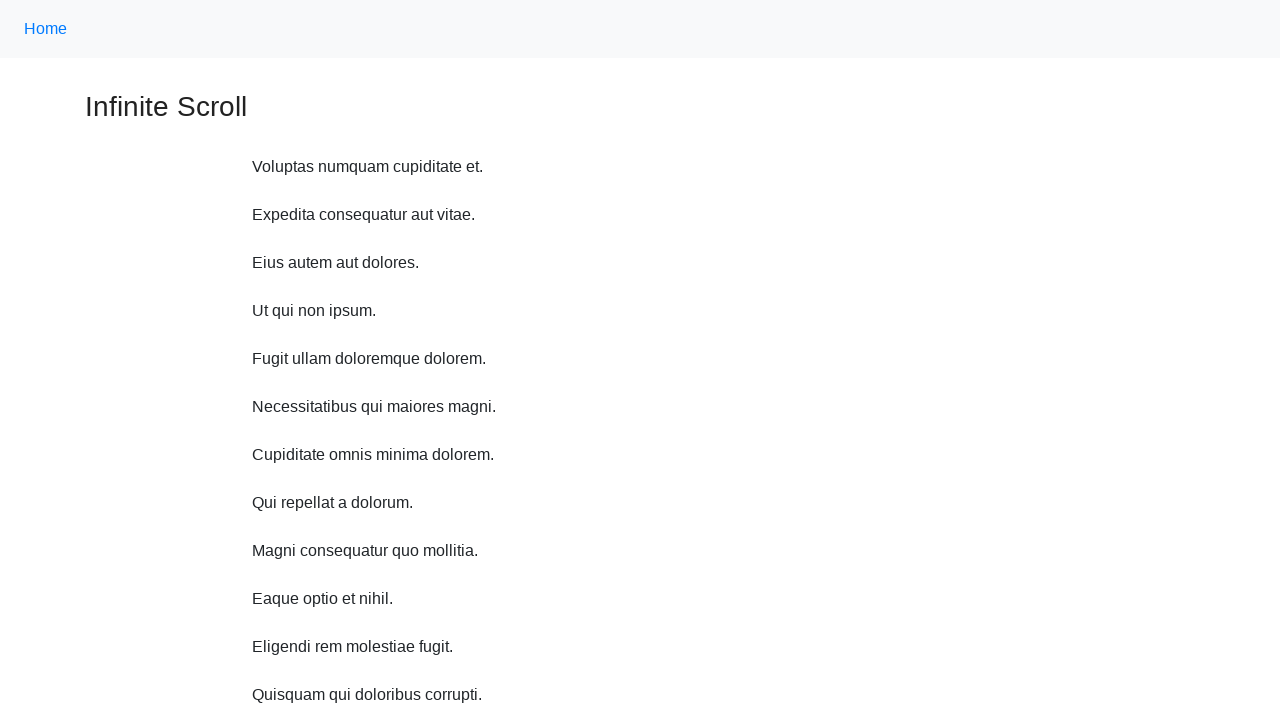

Waited 1 second before scrolling
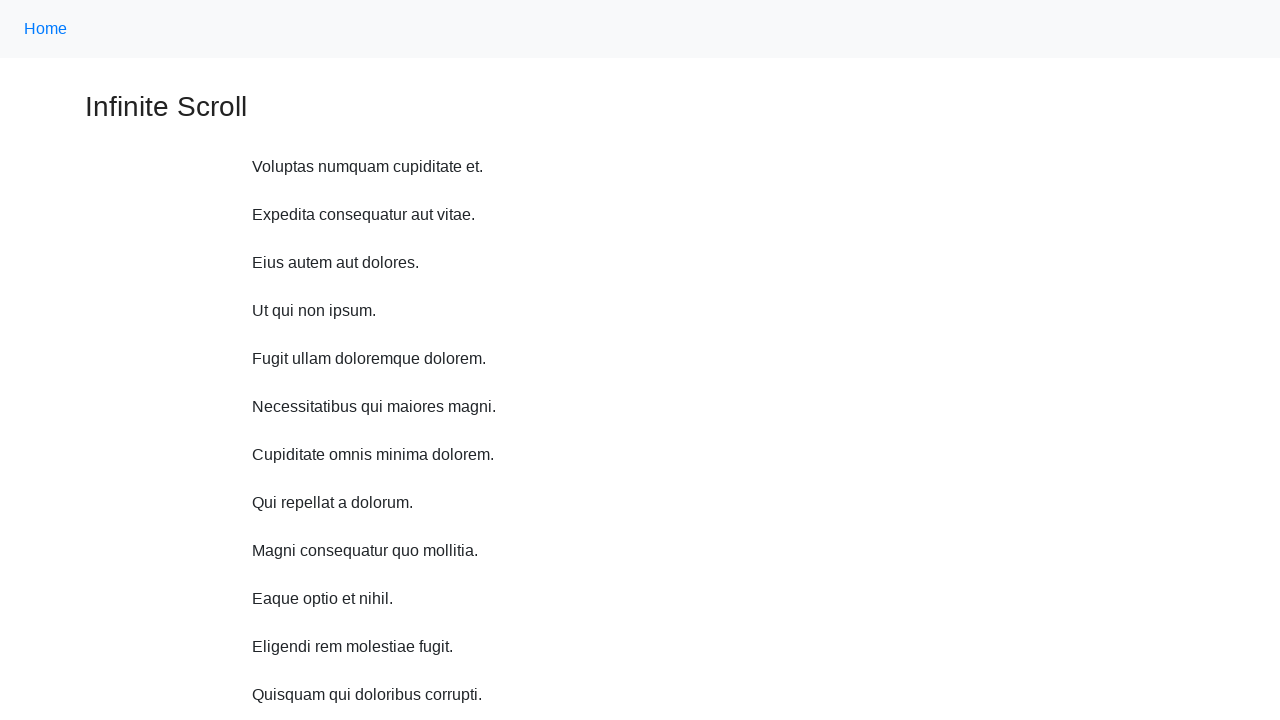

Scrolled up 750 pixels (iteration 3/10)
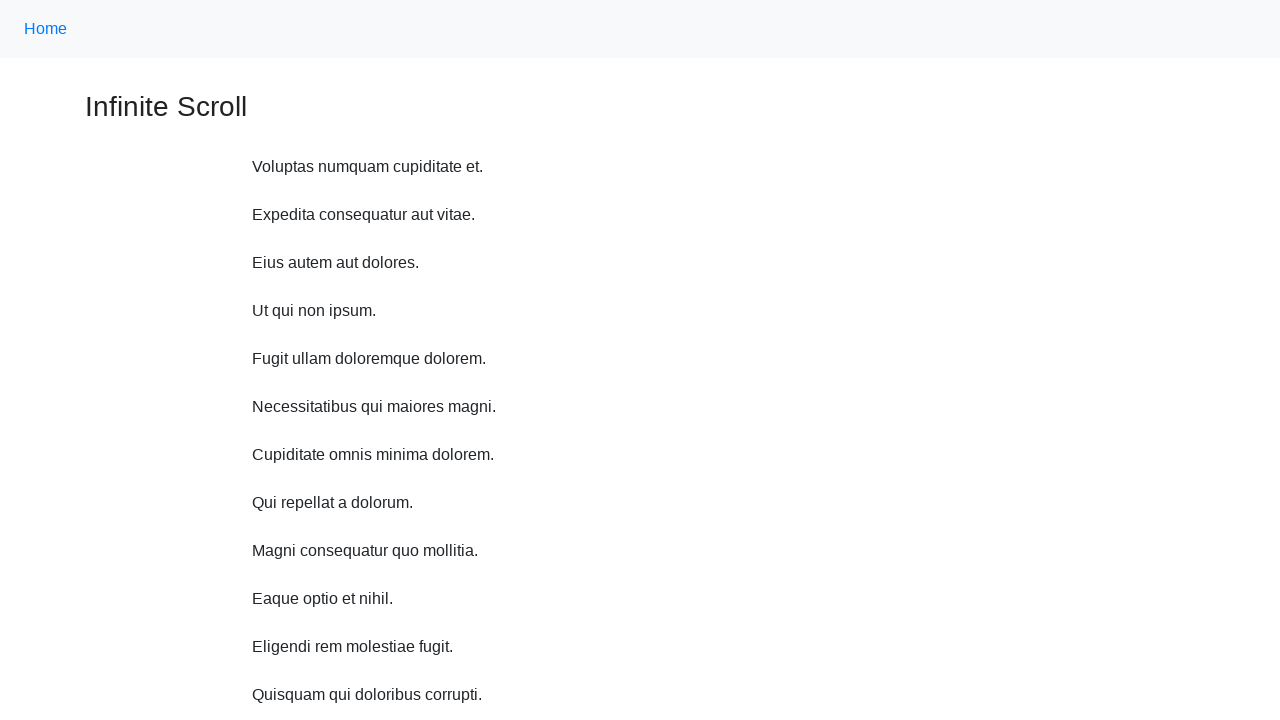

Waited 1 second before scrolling
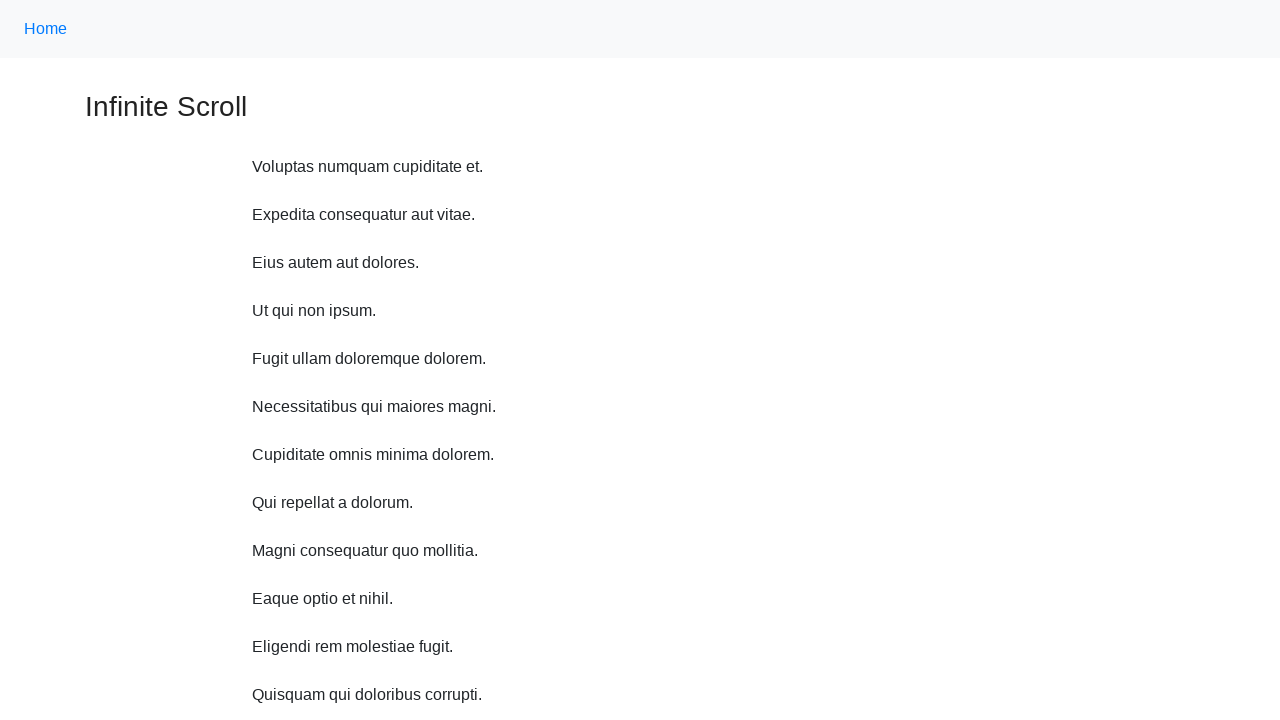

Scrolled up 750 pixels (iteration 4/10)
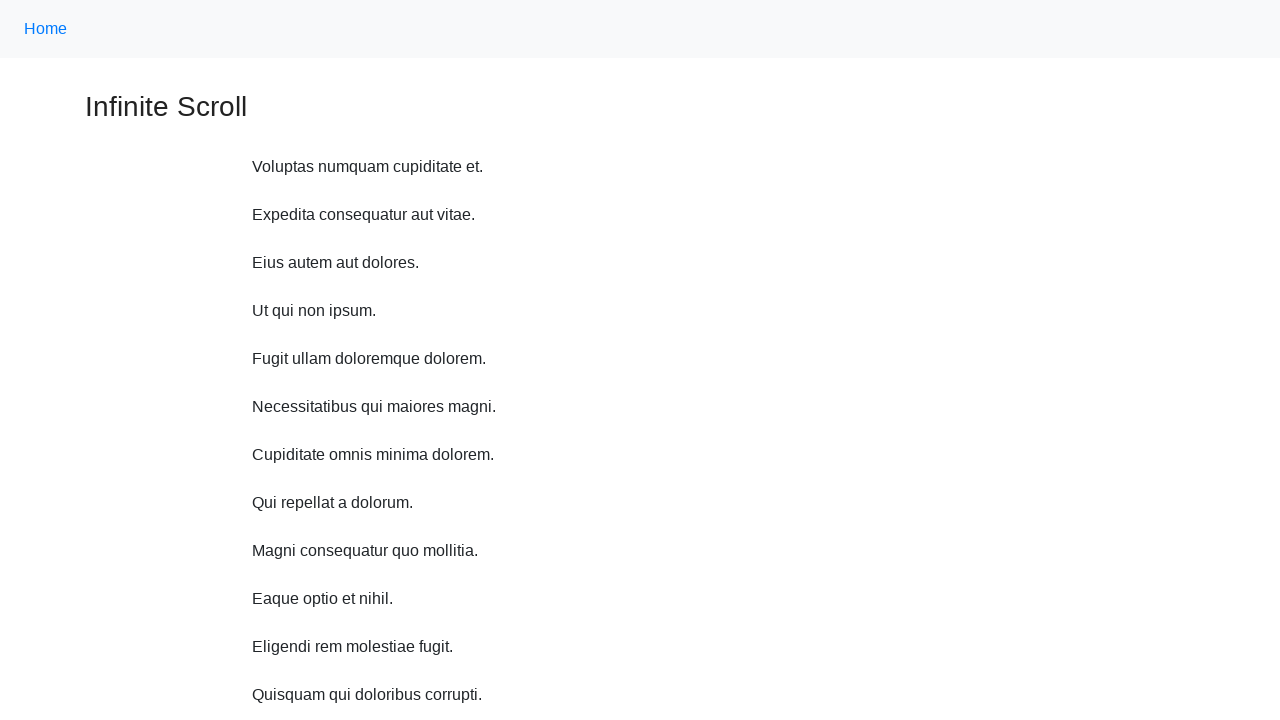

Waited 1 second before scrolling
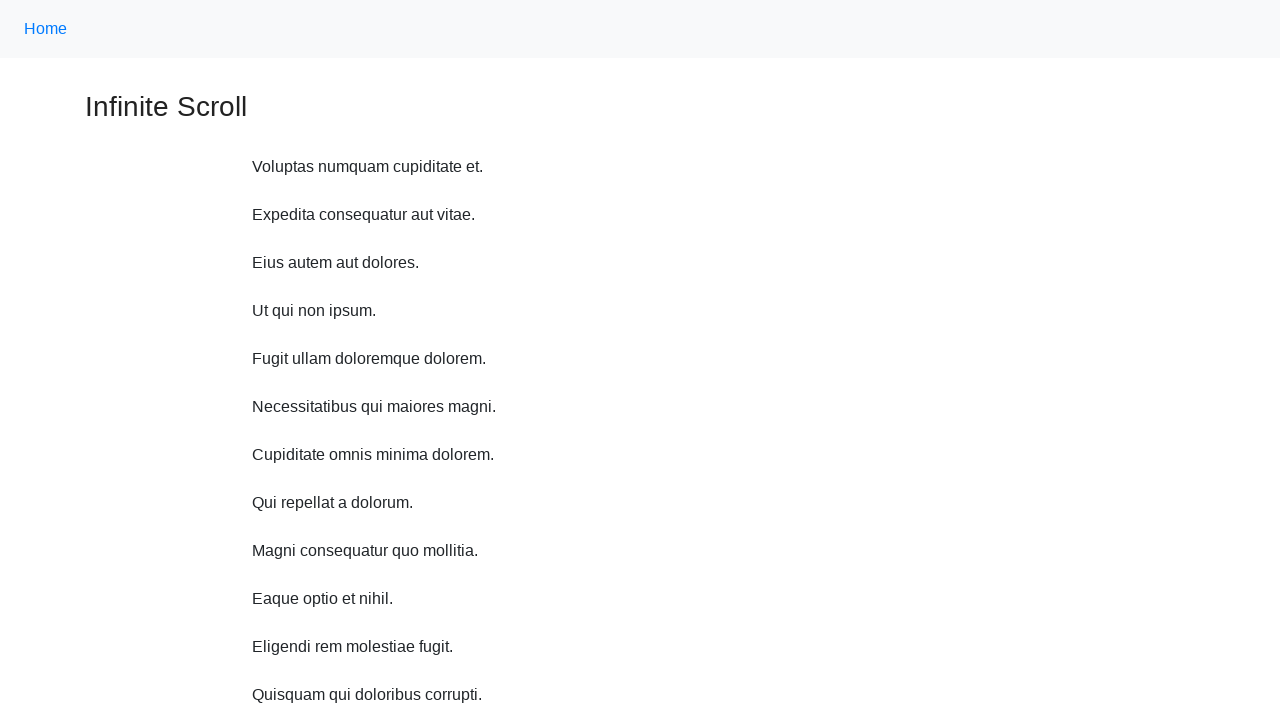

Scrolled up 750 pixels (iteration 5/10)
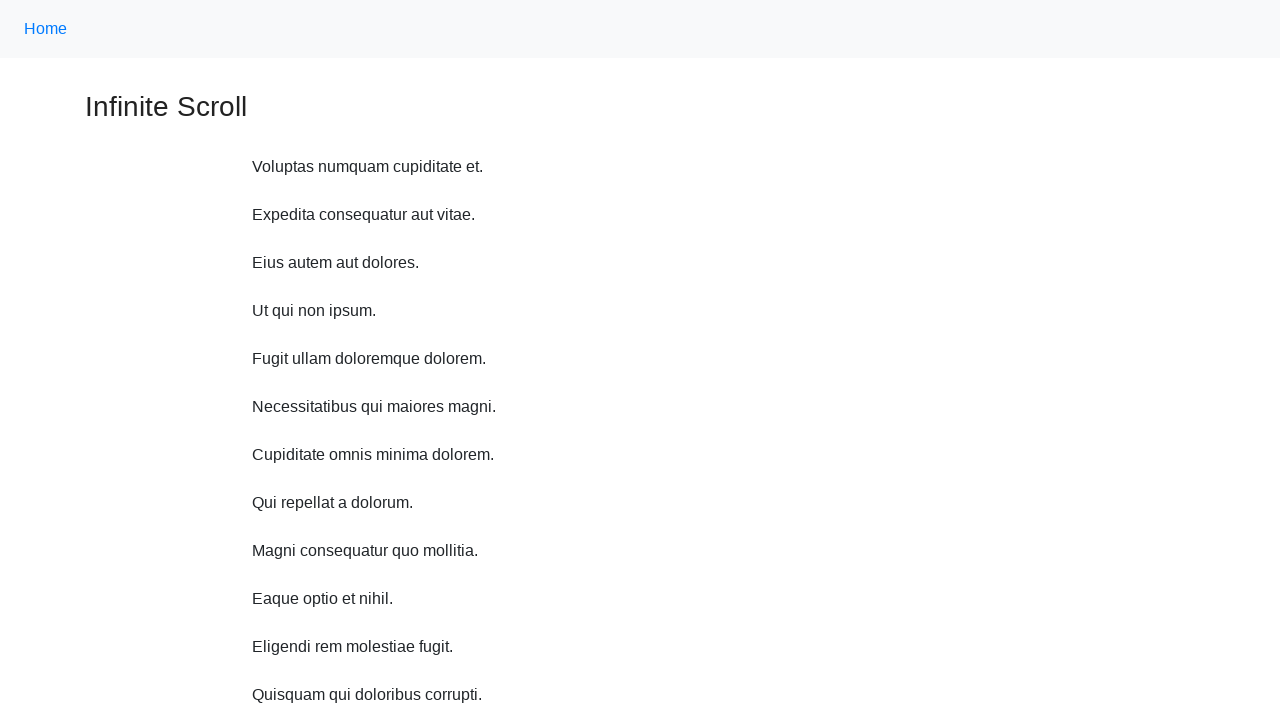

Waited 1 second before scrolling
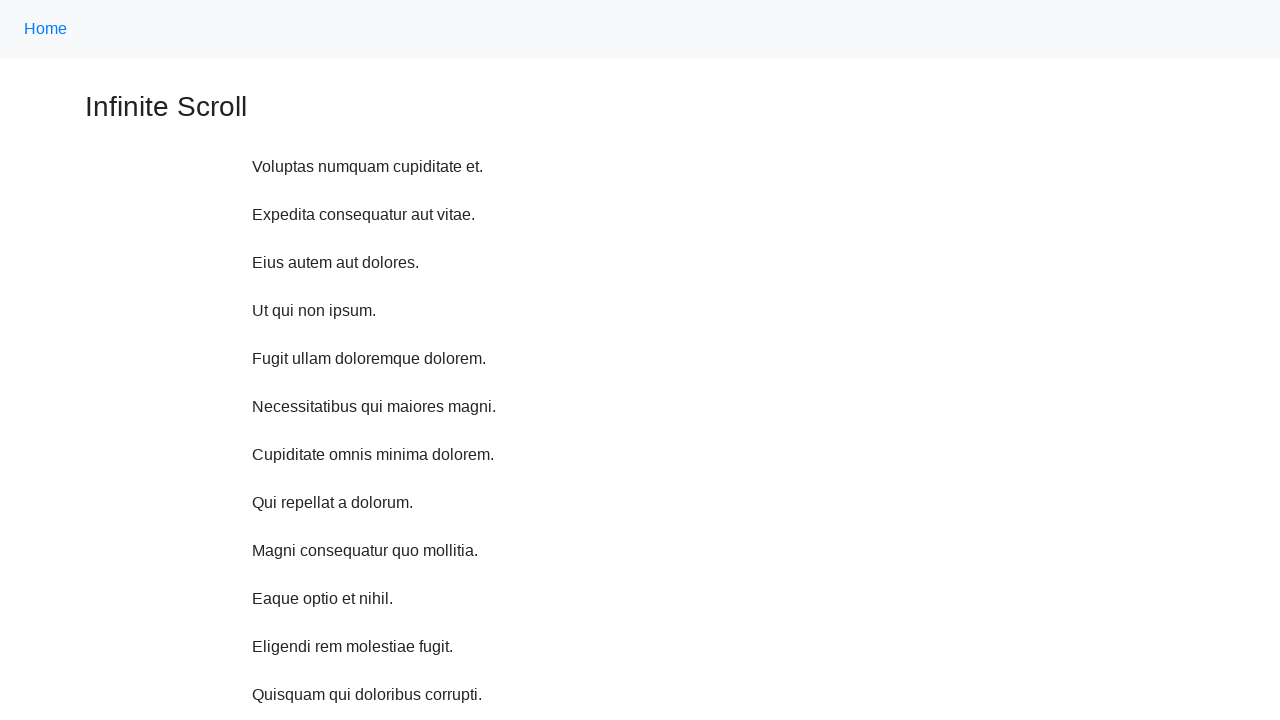

Scrolled up 750 pixels (iteration 6/10)
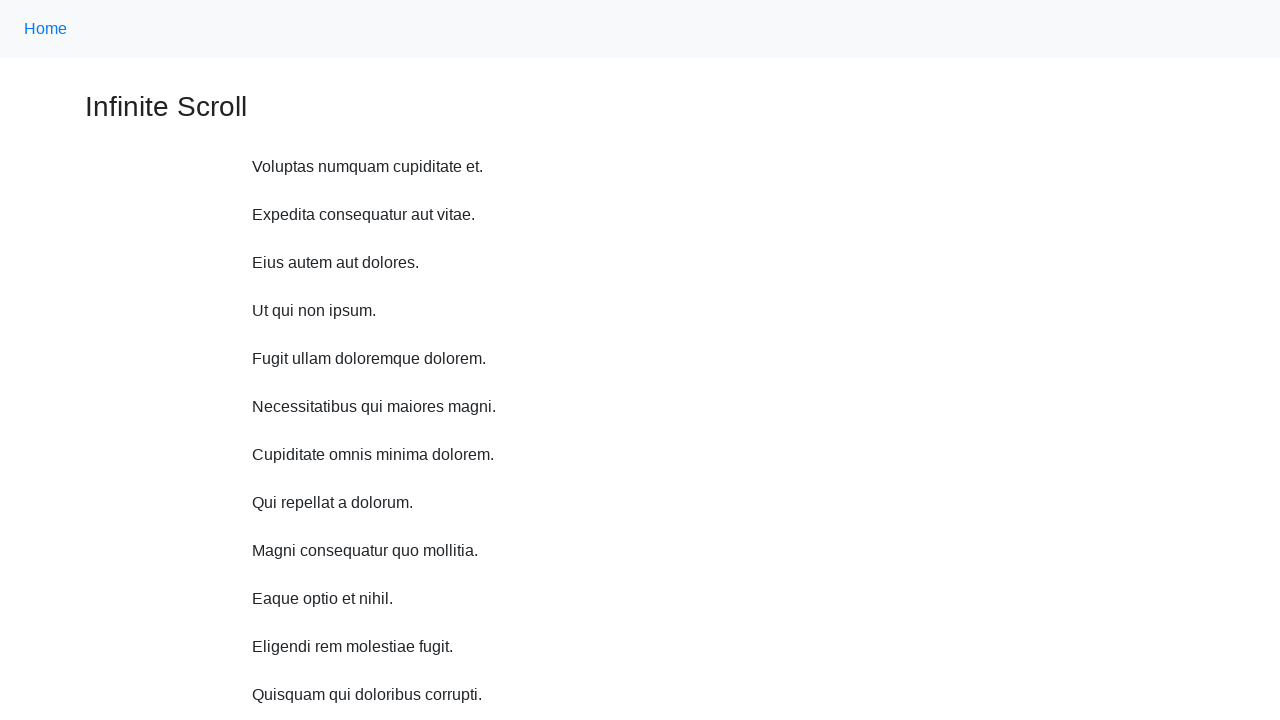

Waited 1 second before scrolling
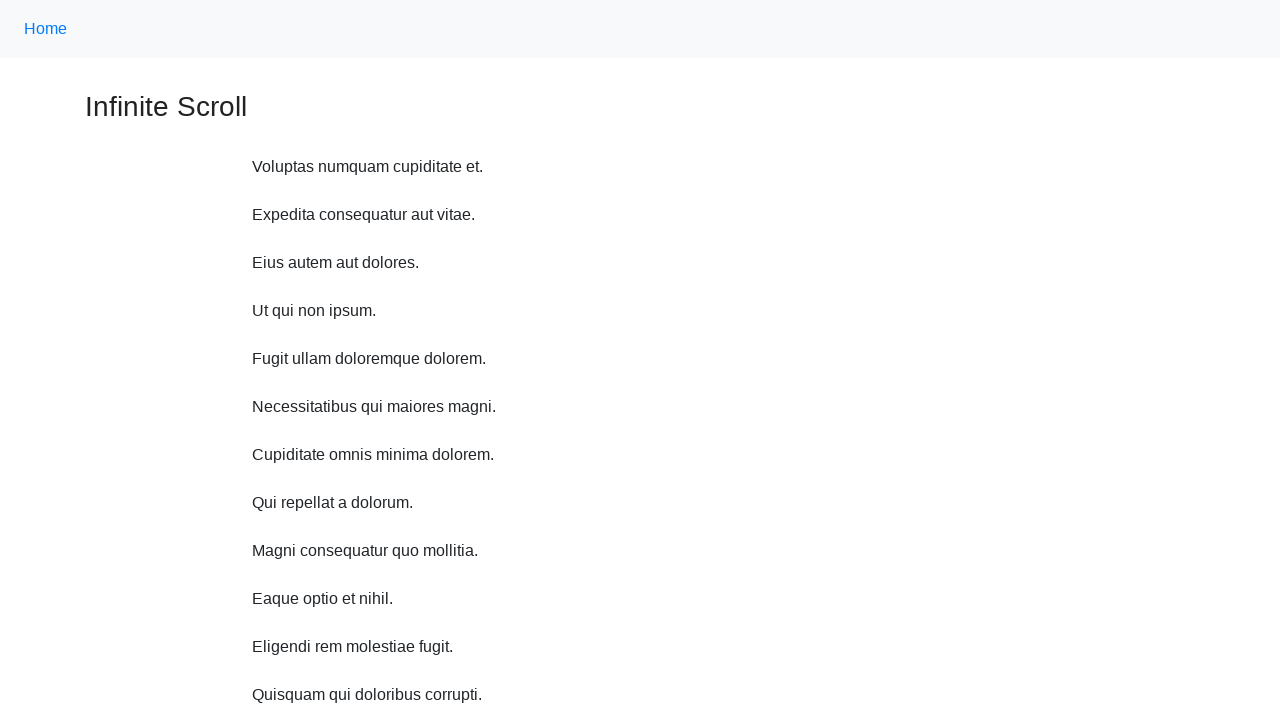

Scrolled up 750 pixels (iteration 7/10)
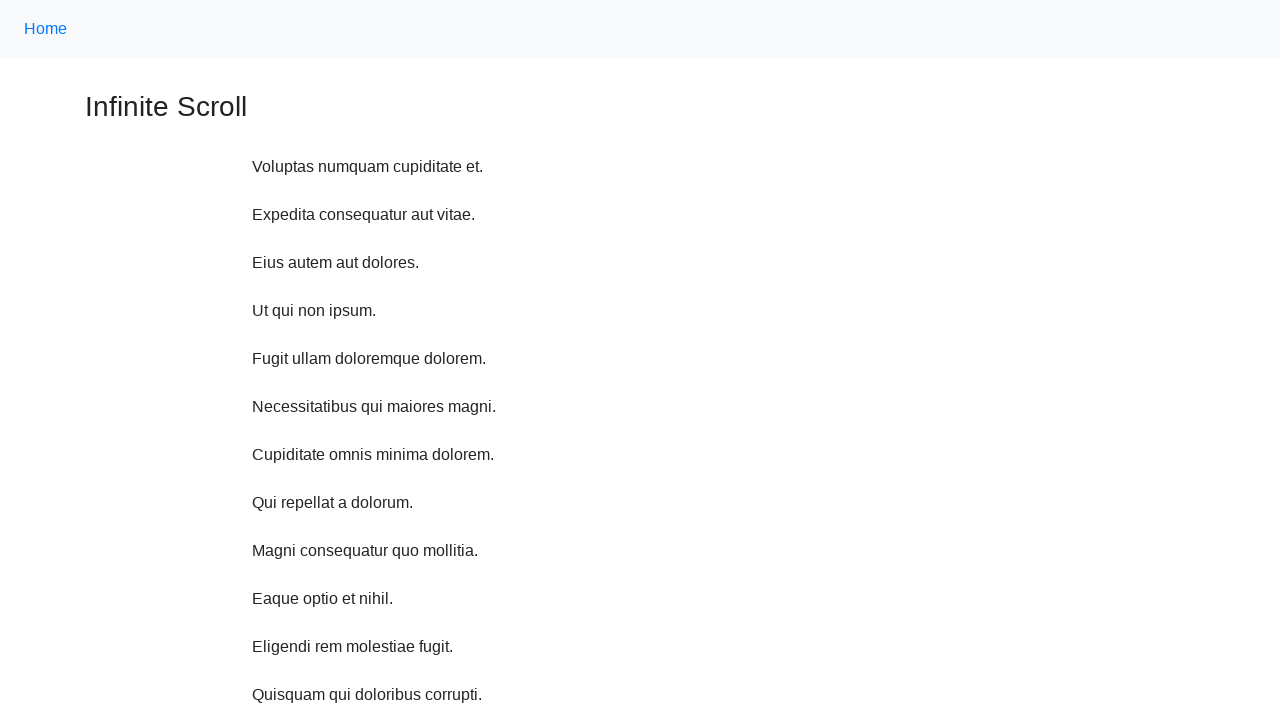

Waited 1 second before scrolling
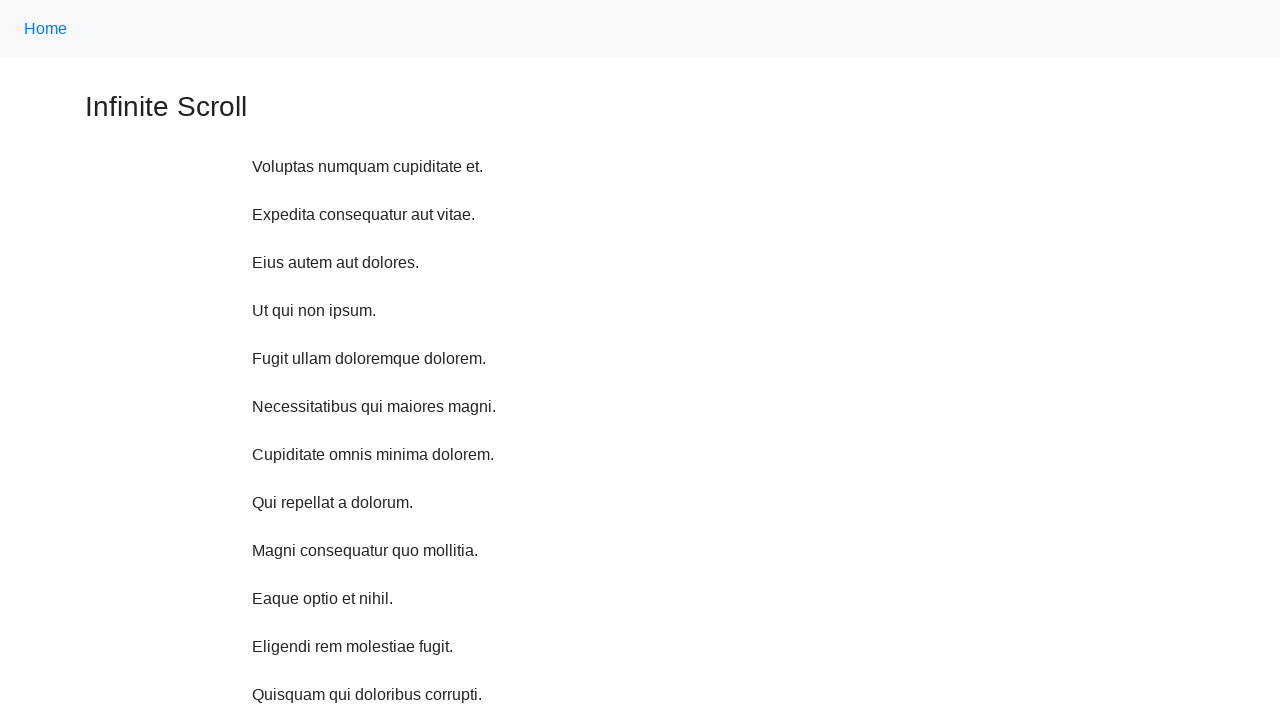

Scrolled up 750 pixels (iteration 8/10)
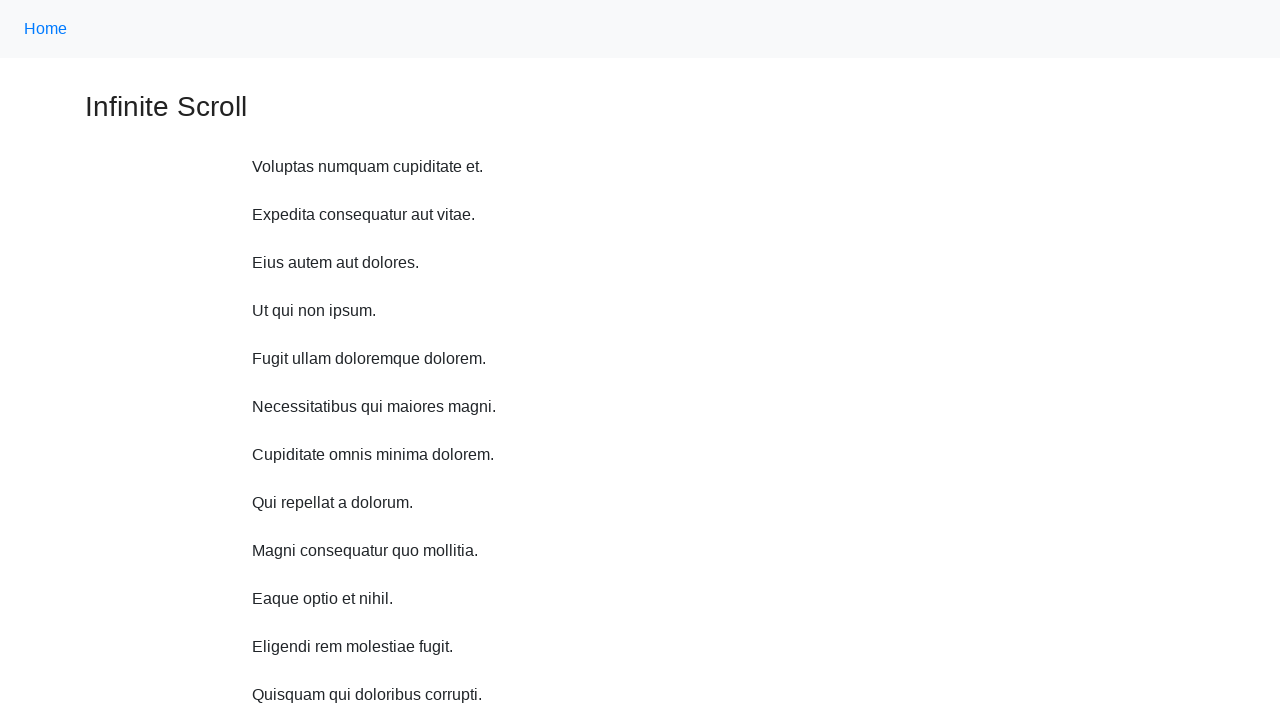

Waited 1 second before scrolling
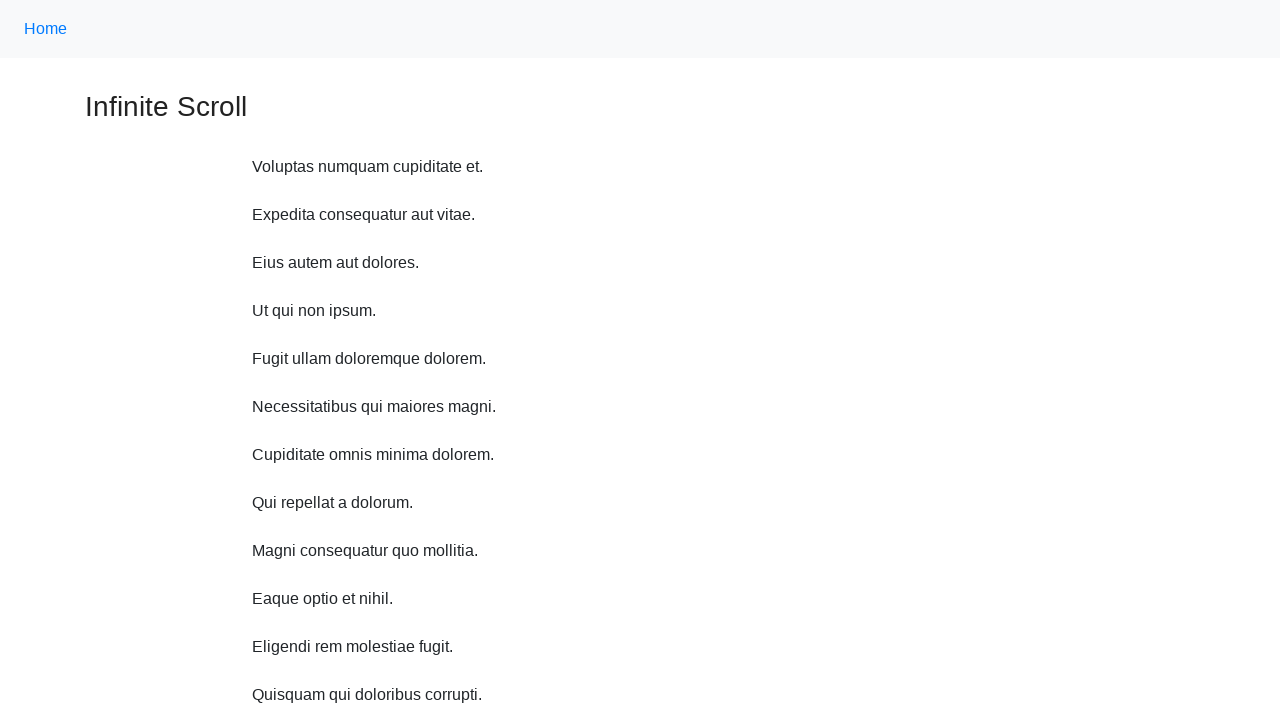

Scrolled up 750 pixels (iteration 9/10)
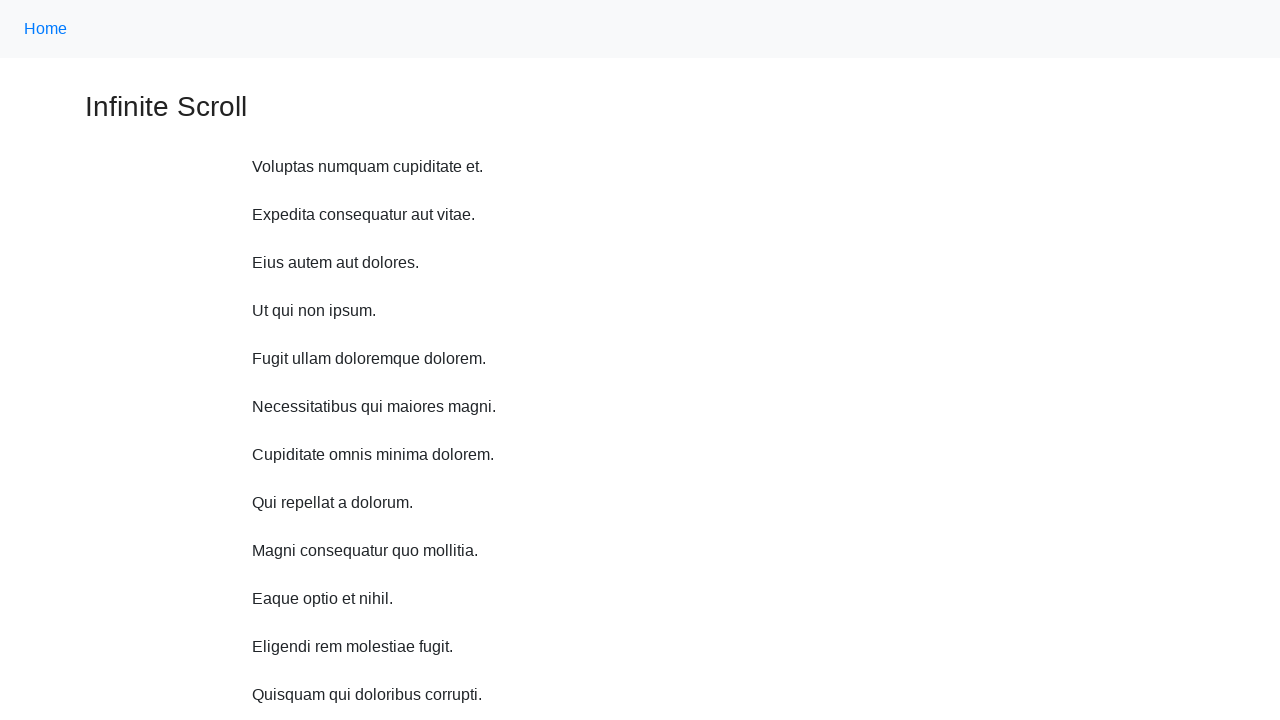

Waited 1 second before scrolling
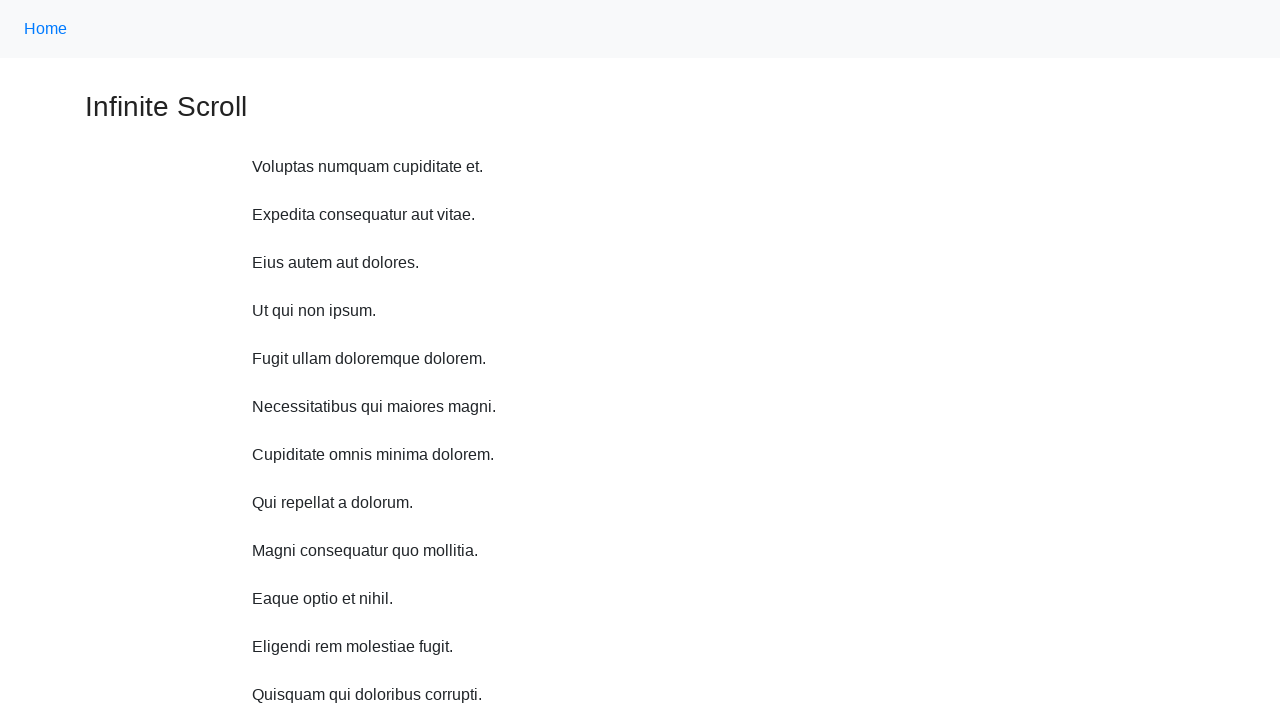

Scrolled up 750 pixels (iteration 10/10)
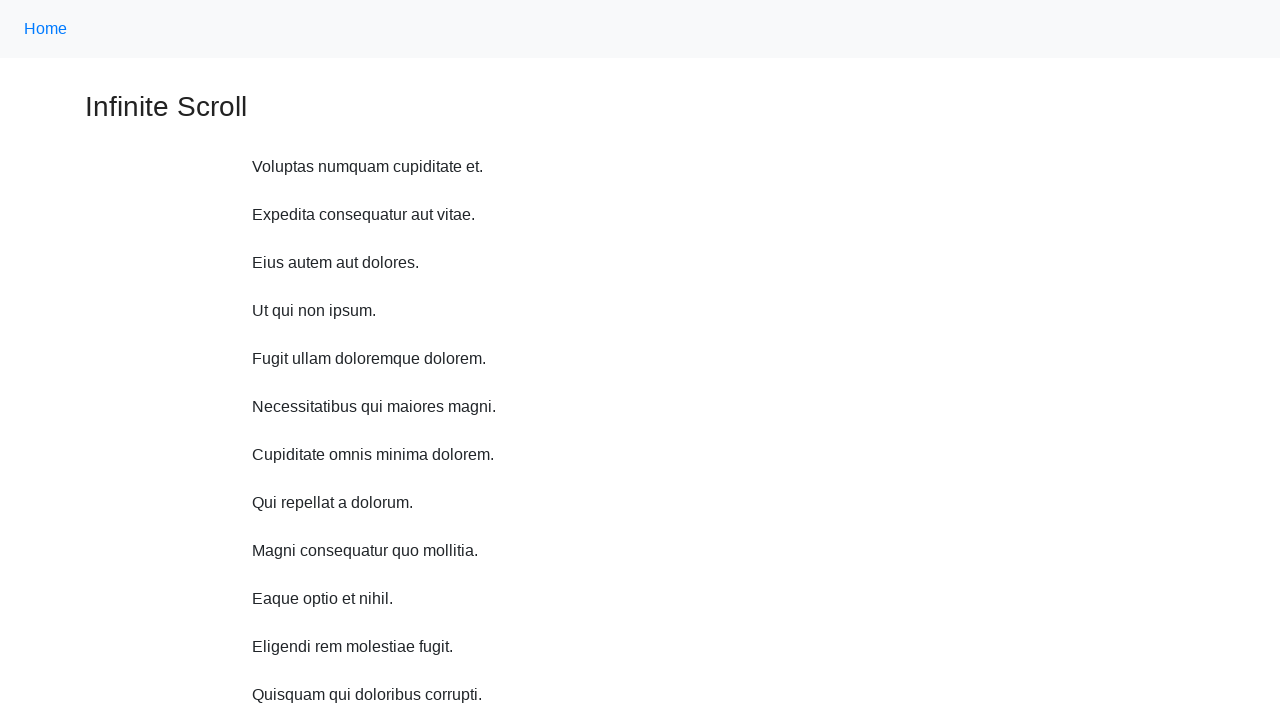

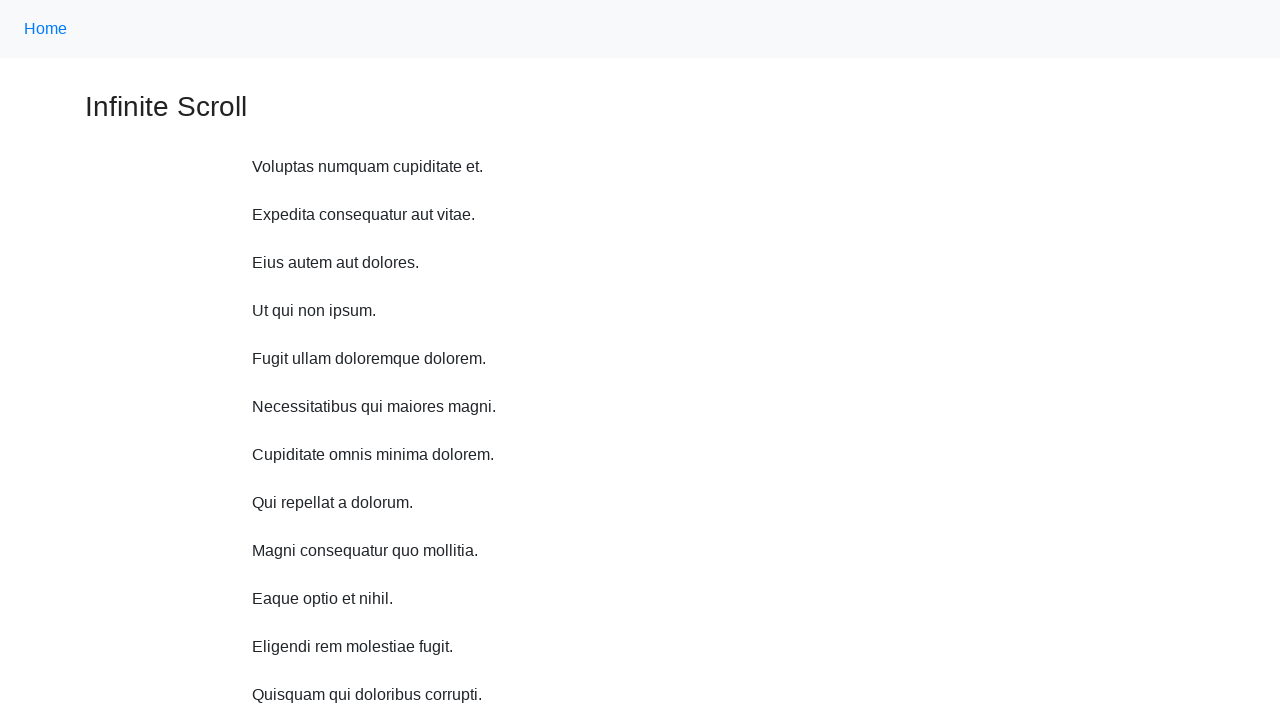